Tests form controls by filling registration form with multiple sets of data including name, email, gender selection, language checkboxes, and password

Starting URL: https://www.hyrtutorials.com/p/basic-controls.html

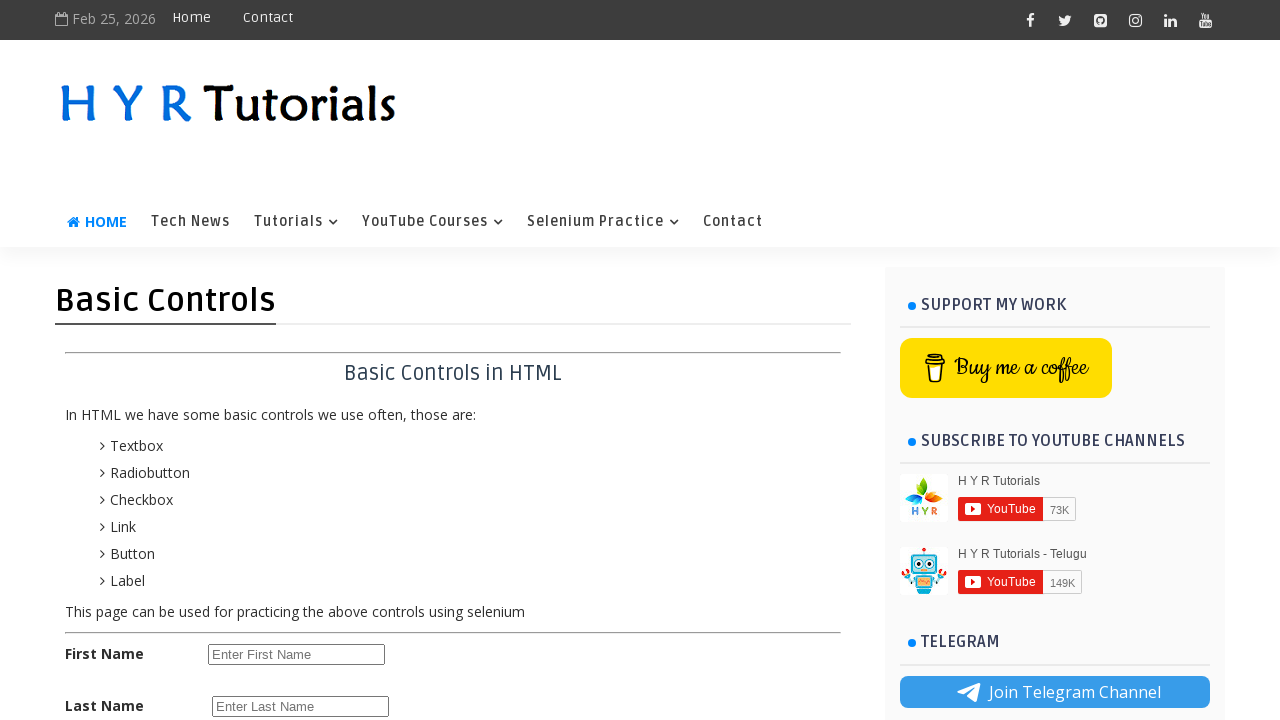

Scrolled down to form fields (iteration 1)
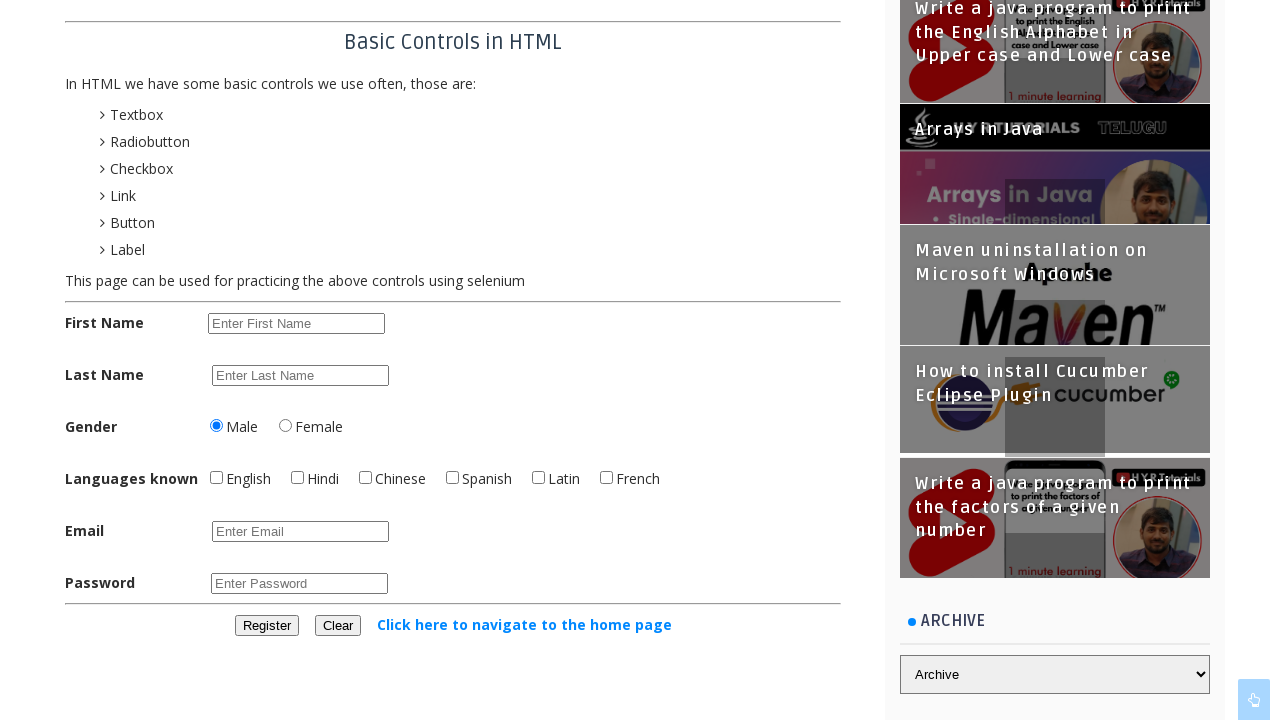

Filled first name field with 'FirstName1' on #firstName
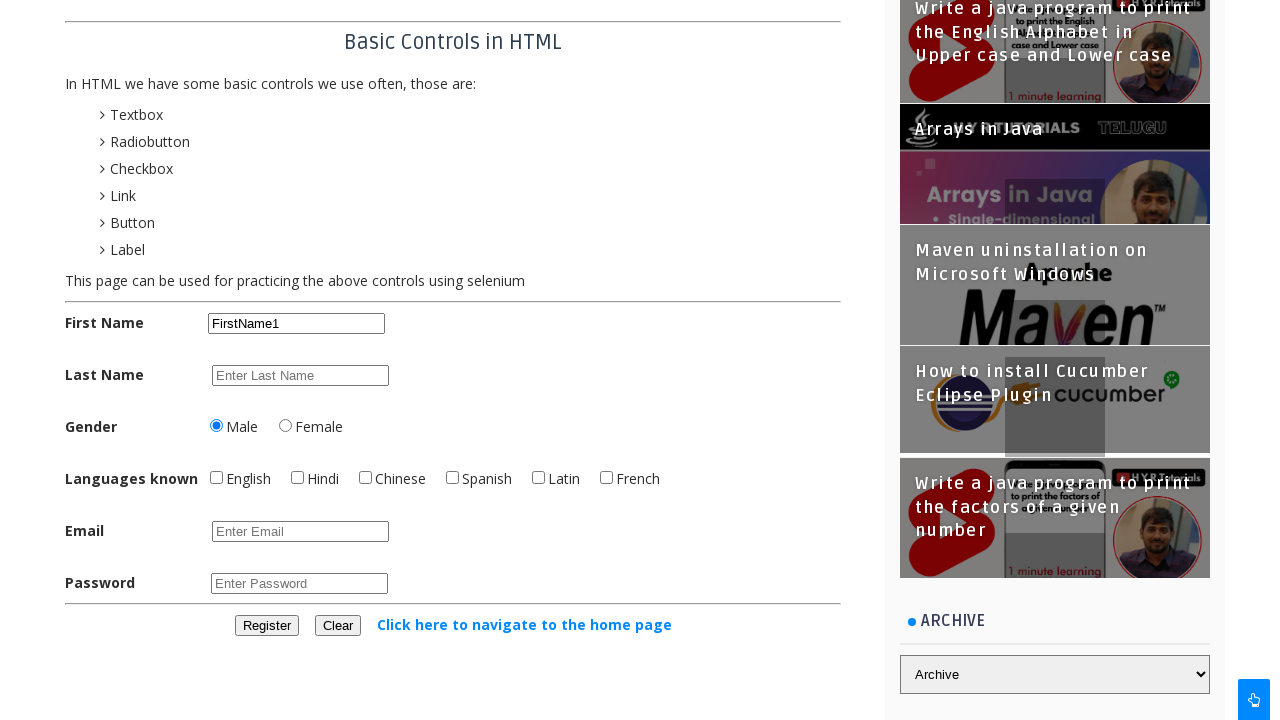

Filled last name field with 'LastName1' on #lastName
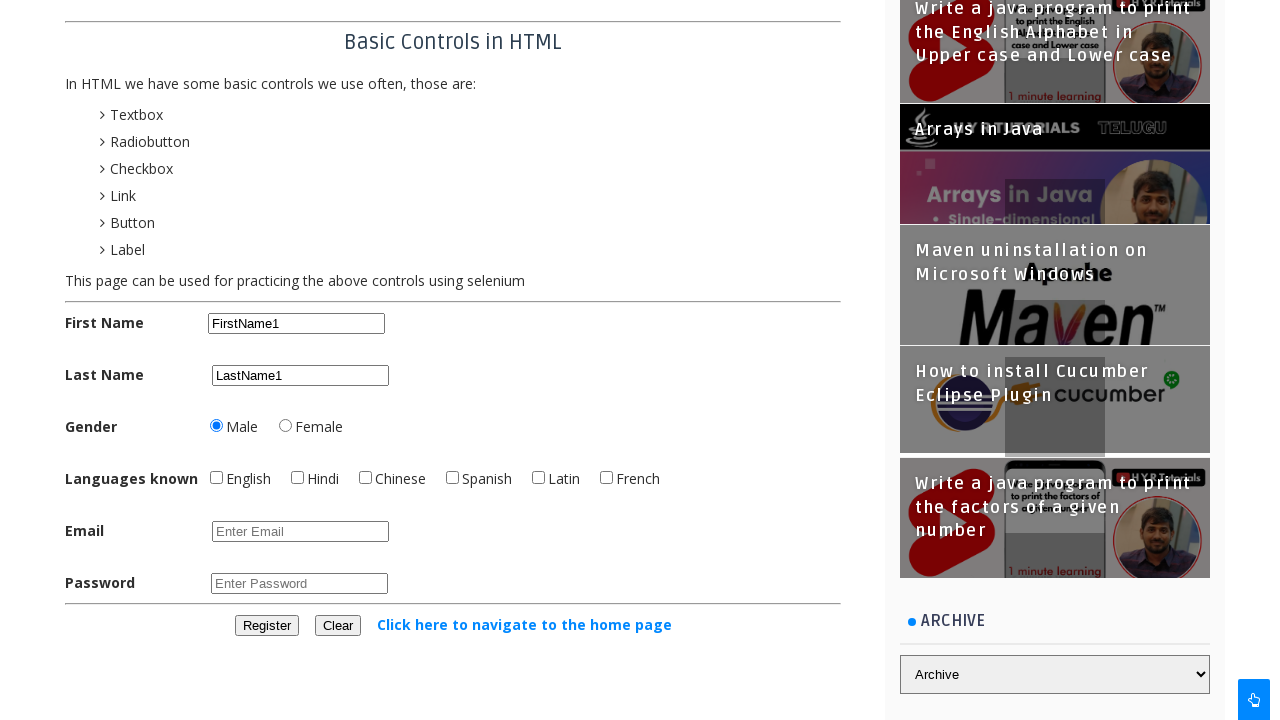

Selected male radio button at (216, 426) on #malerb
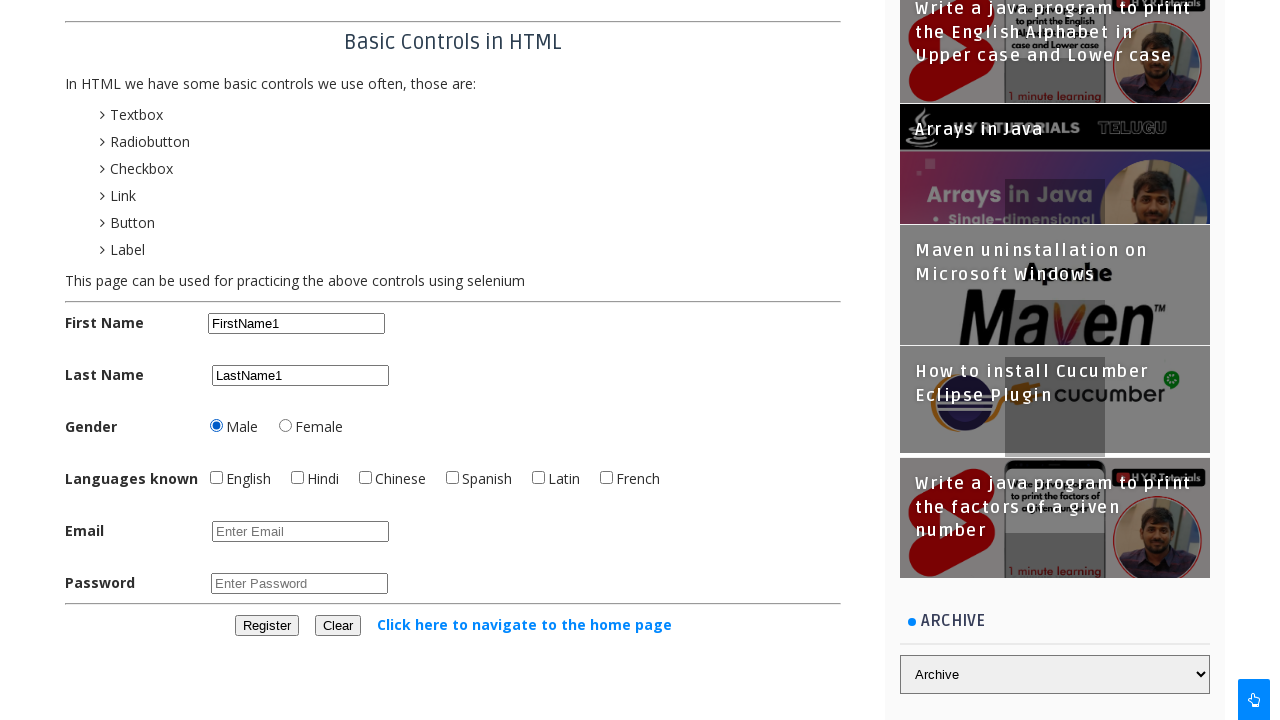

Checked English language checkbox at (216, 478) on #englishchbx
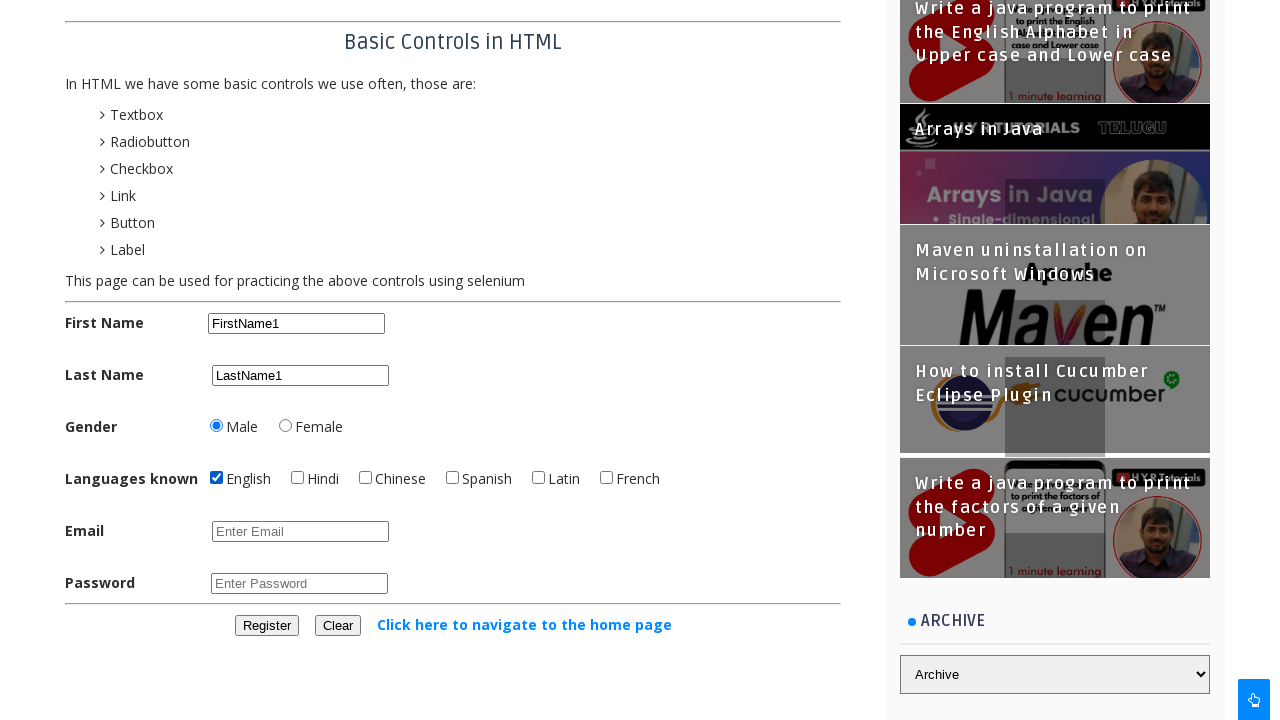

Checked Hindi language checkbox at (298, 478) on #hindichbx
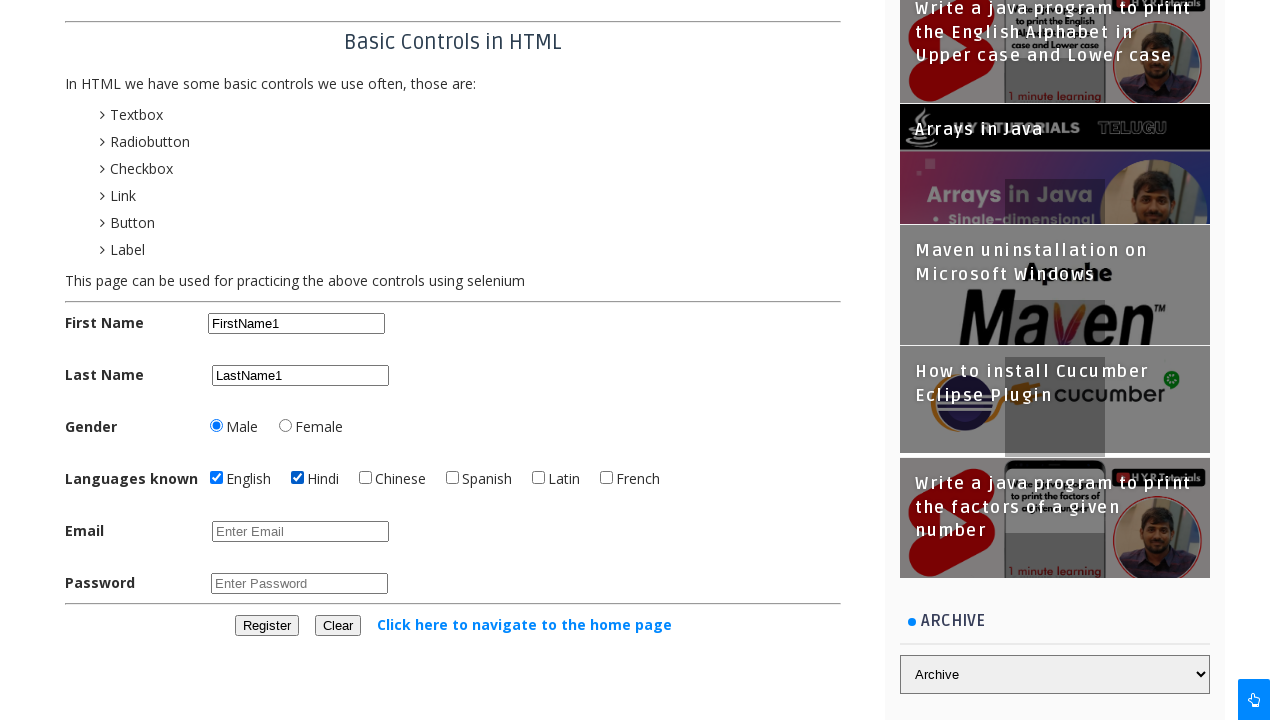

Scrolled down further to email and password fields
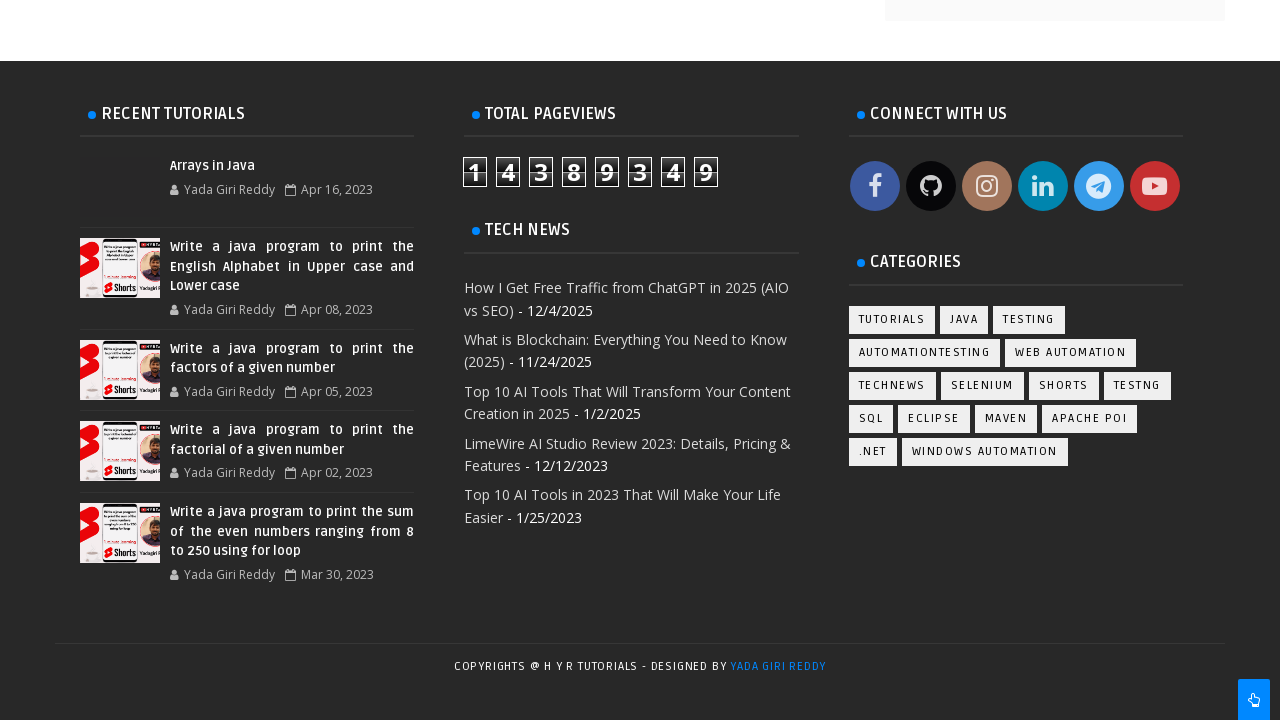

Filled email field with 'FirstName1LastName1@somedomain.com' on #email
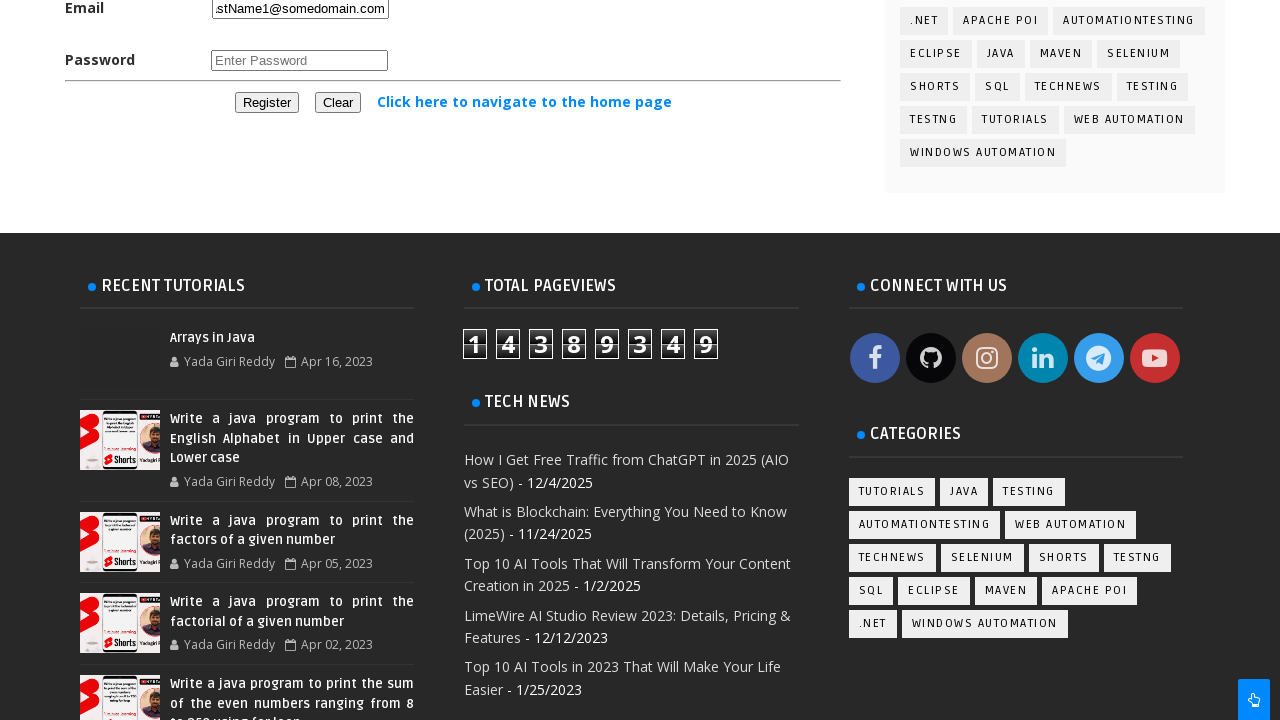

Filled password field with 'test1' on #password
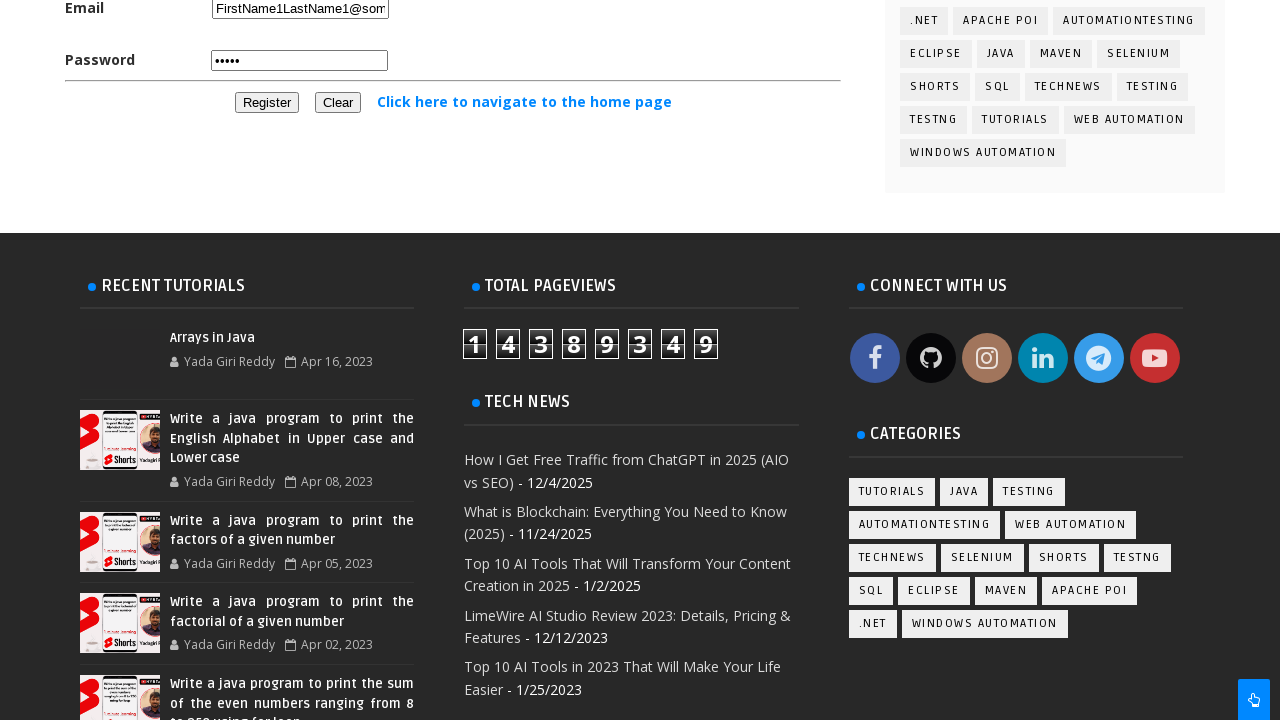

Clicked register button to submit form at (266, 102) on #registerbtn
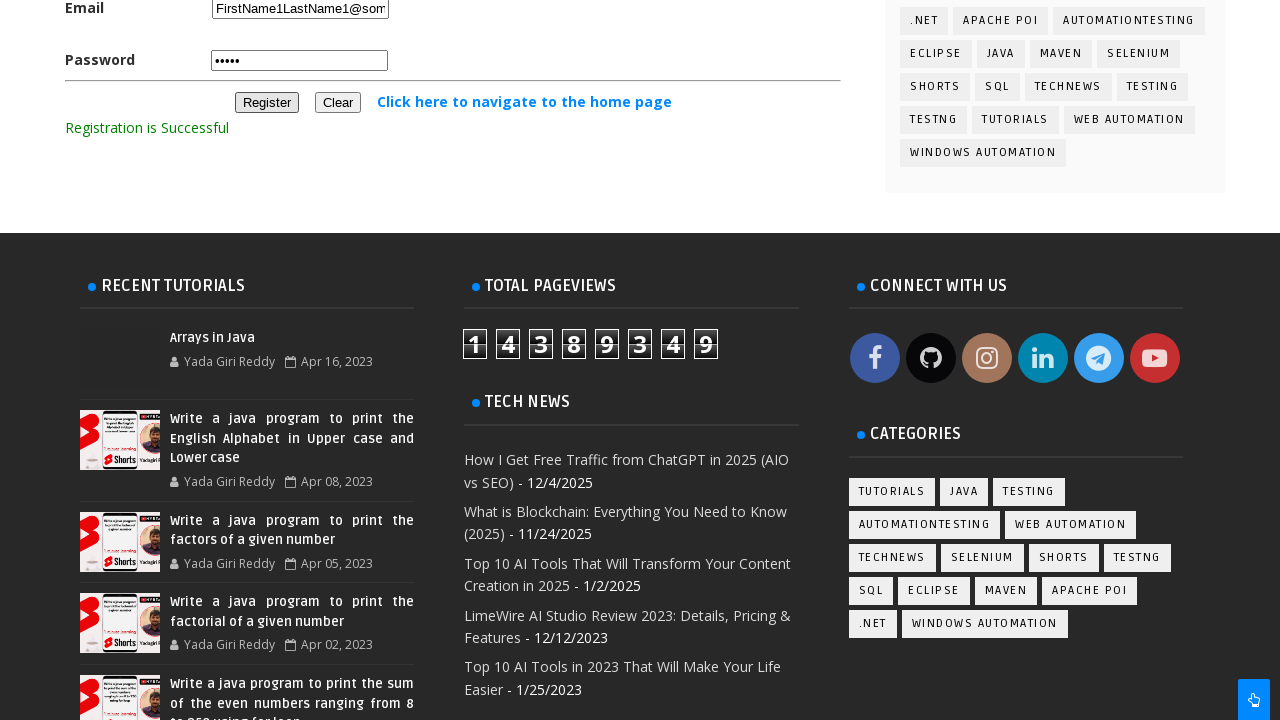

Waited for registration to process (iteration 1 complete)
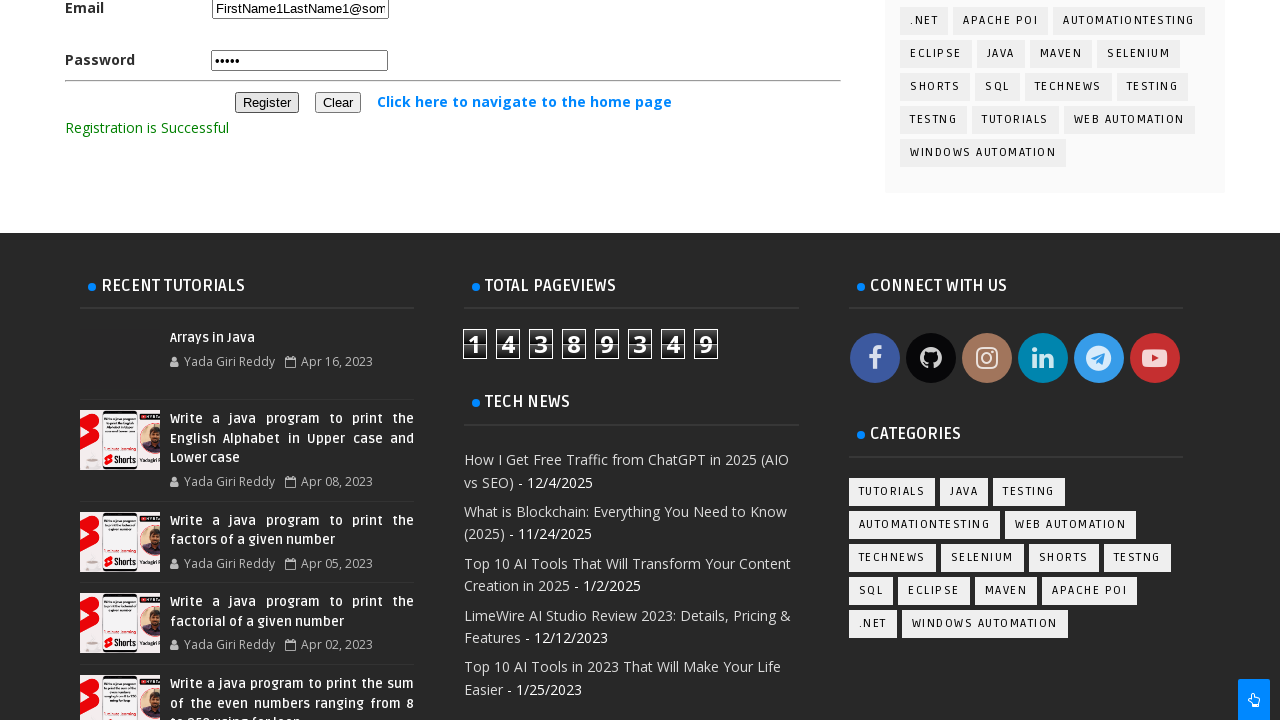

Scrolled down to form fields (iteration 2)
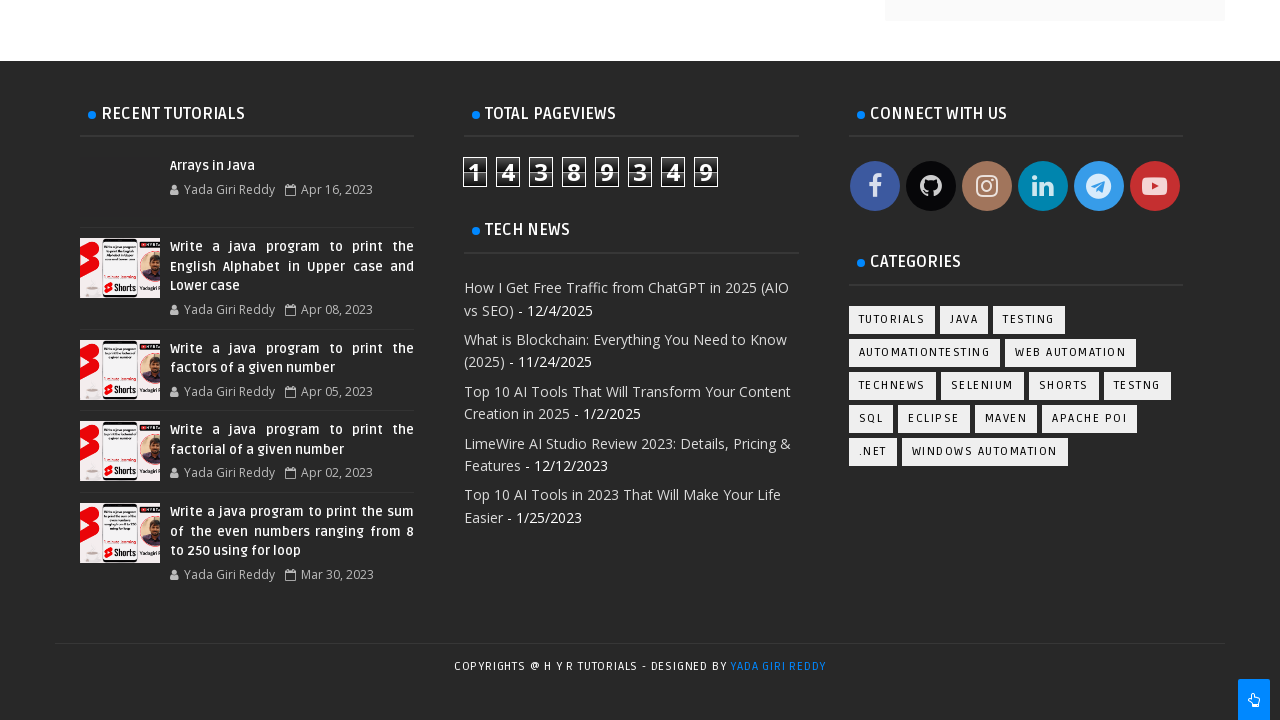

Filled first name field with 'FirstName2' on #firstName
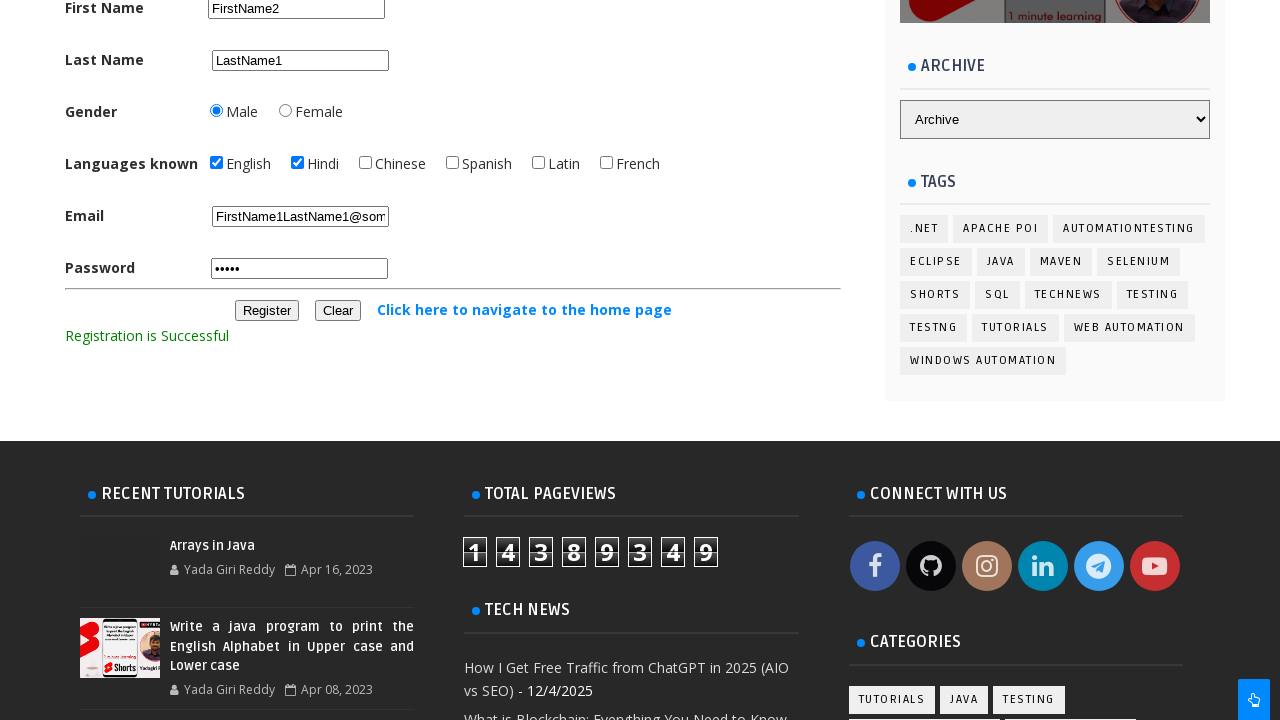

Filled last name field with 'LastName2' on #lastName
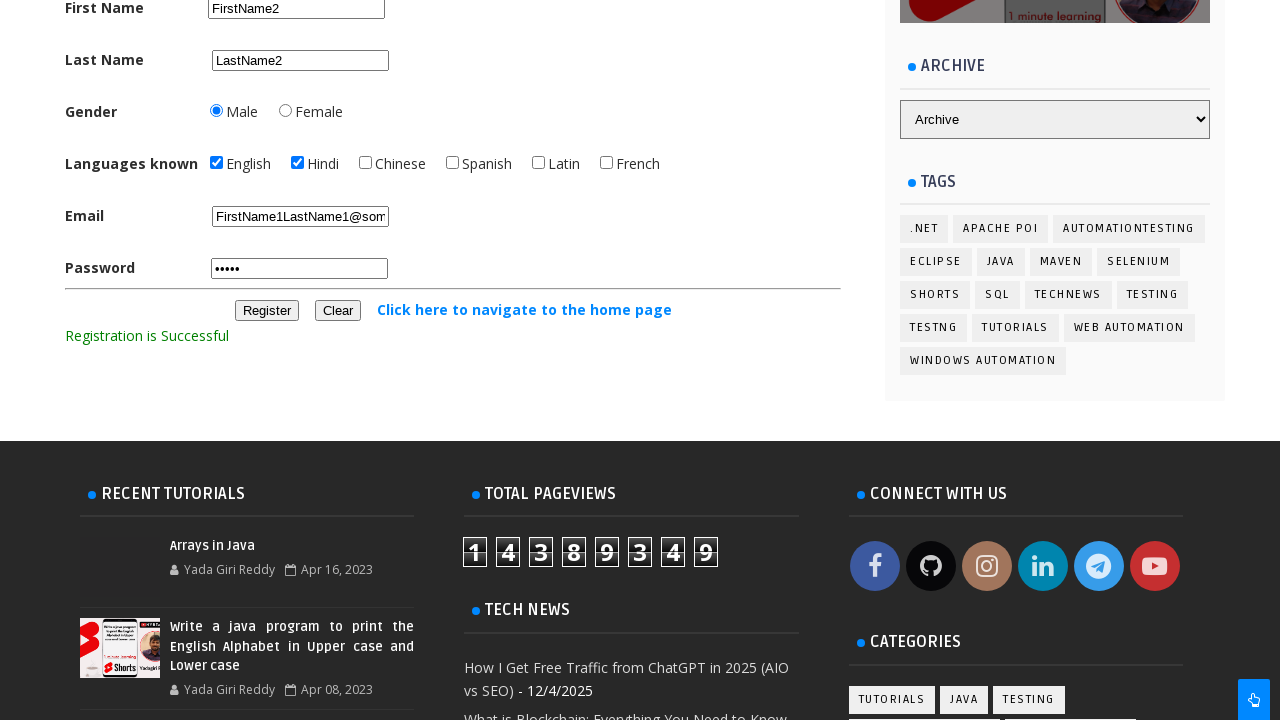

Selected male radio button at (216, 110) on #malerb
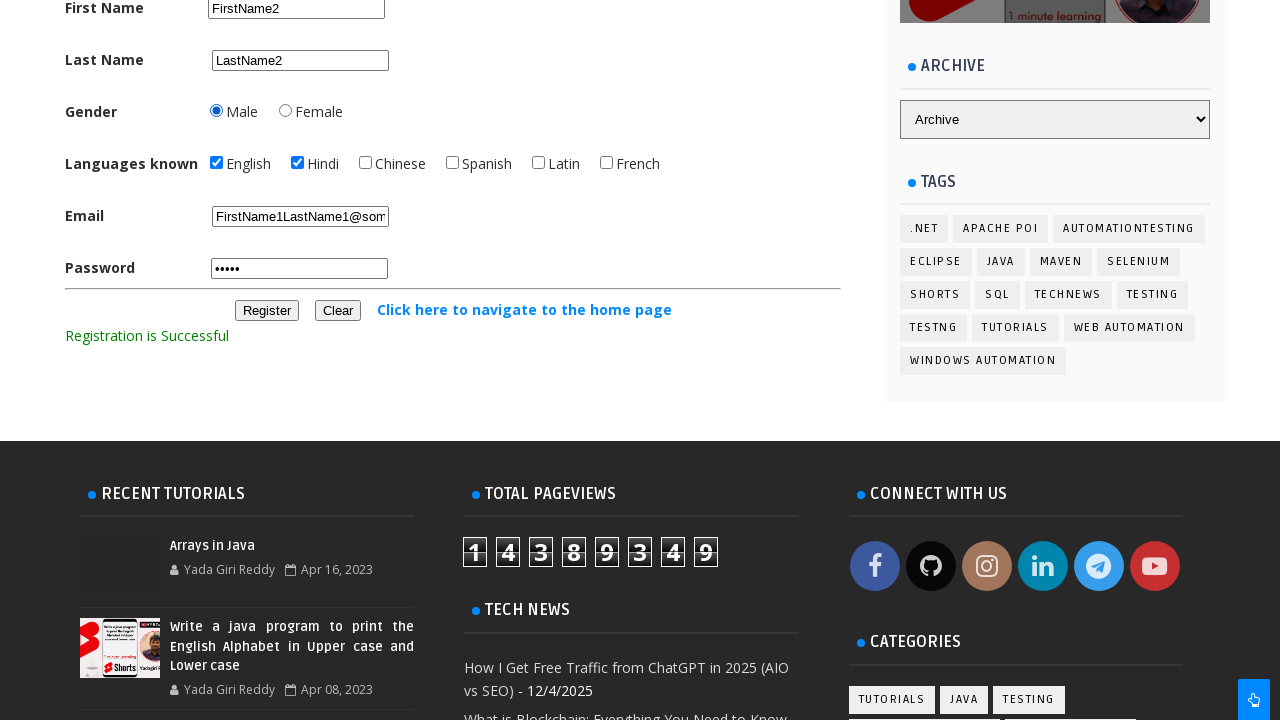

Checked English language checkbox at (216, 162) on #englishchbx
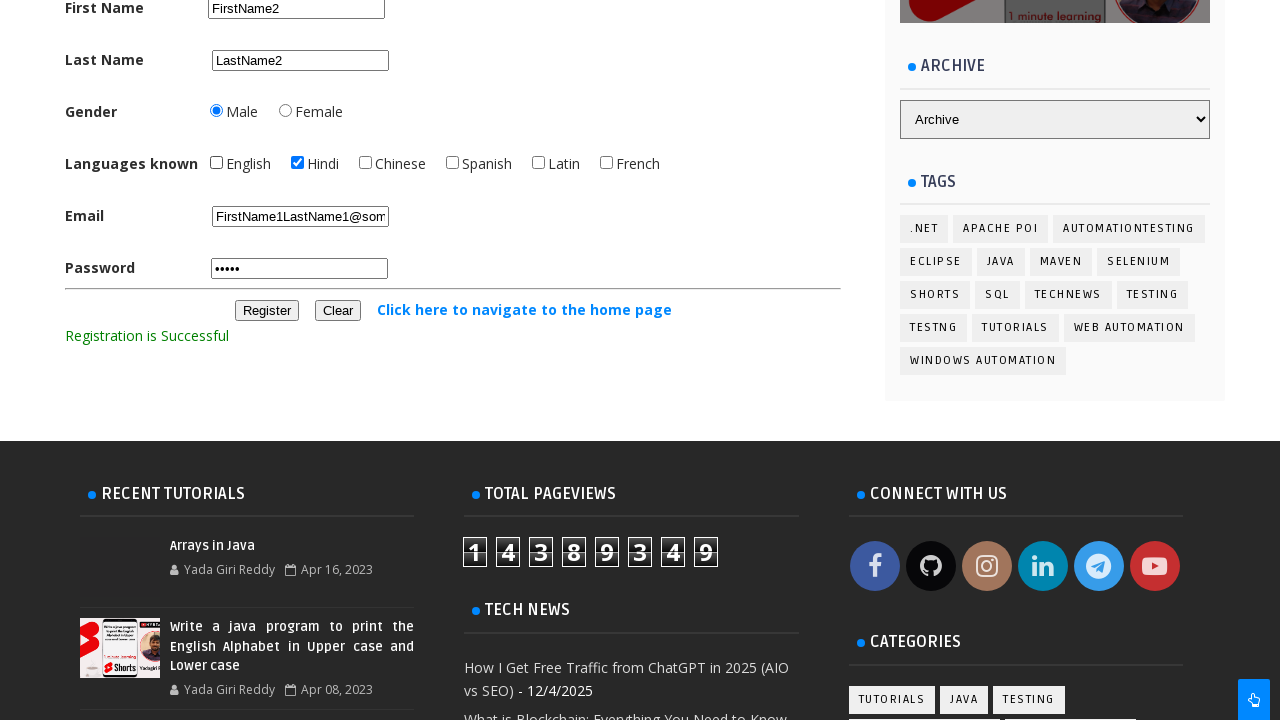

Checked Hindi language checkbox at (298, 162) on #hindichbx
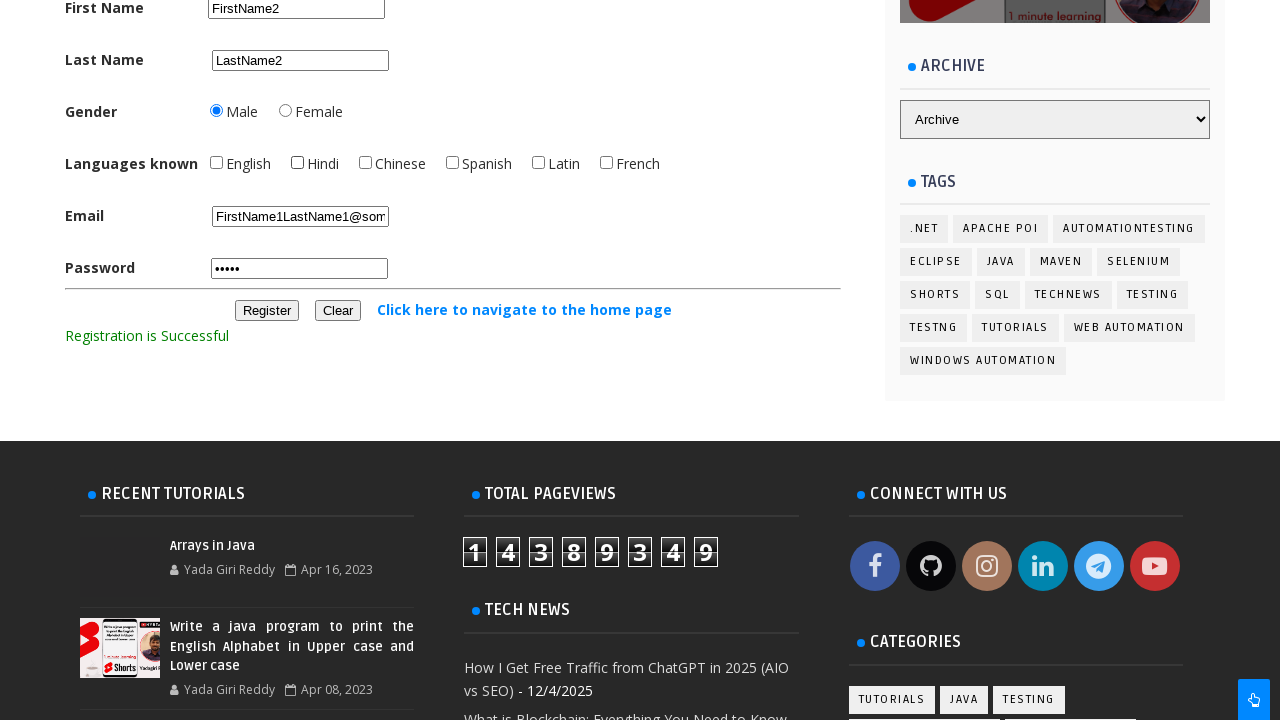

Scrolled down further to email and password fields
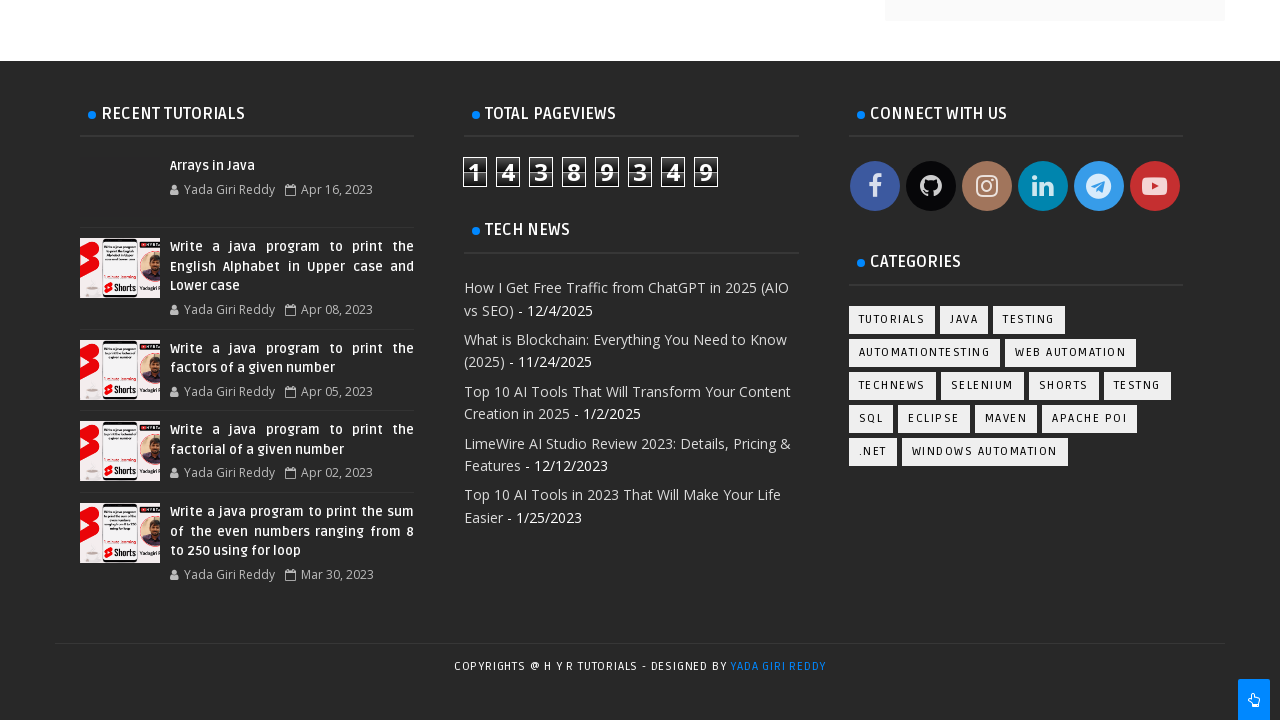

Filled email field with 'FirstName2LastName2@somedomain.com' on #email
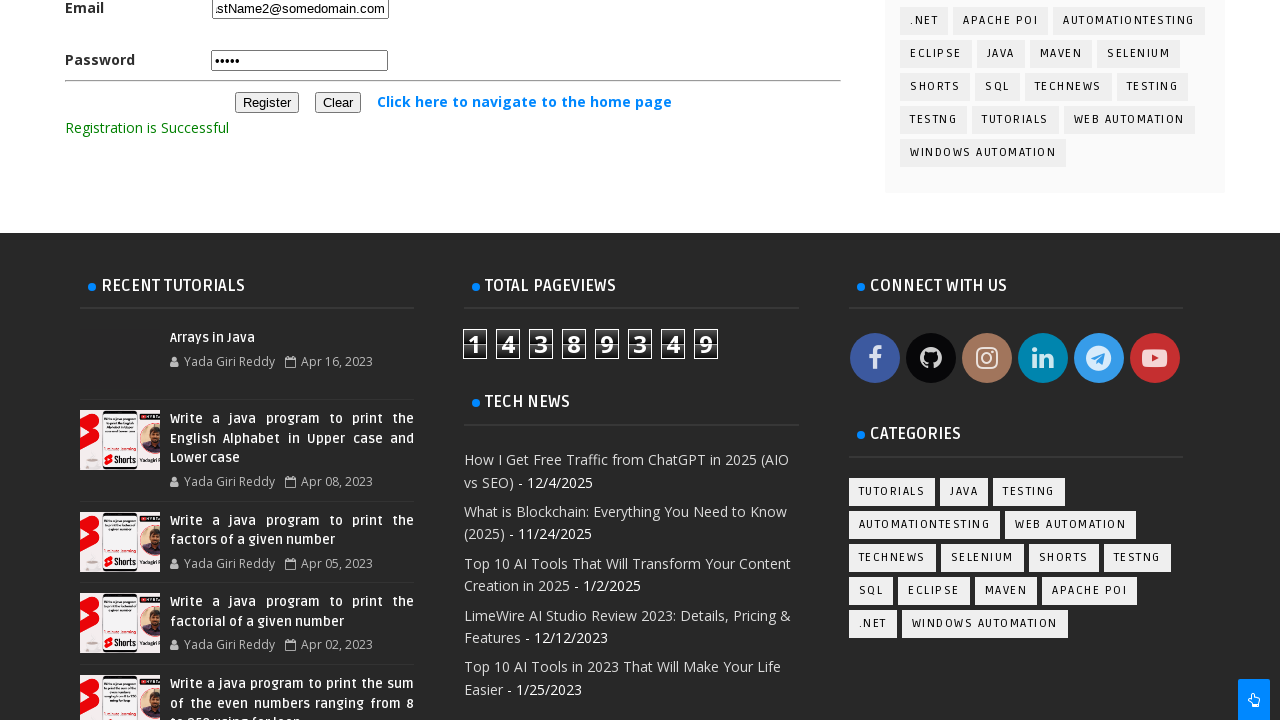

Filled password field with 'test2' on #password
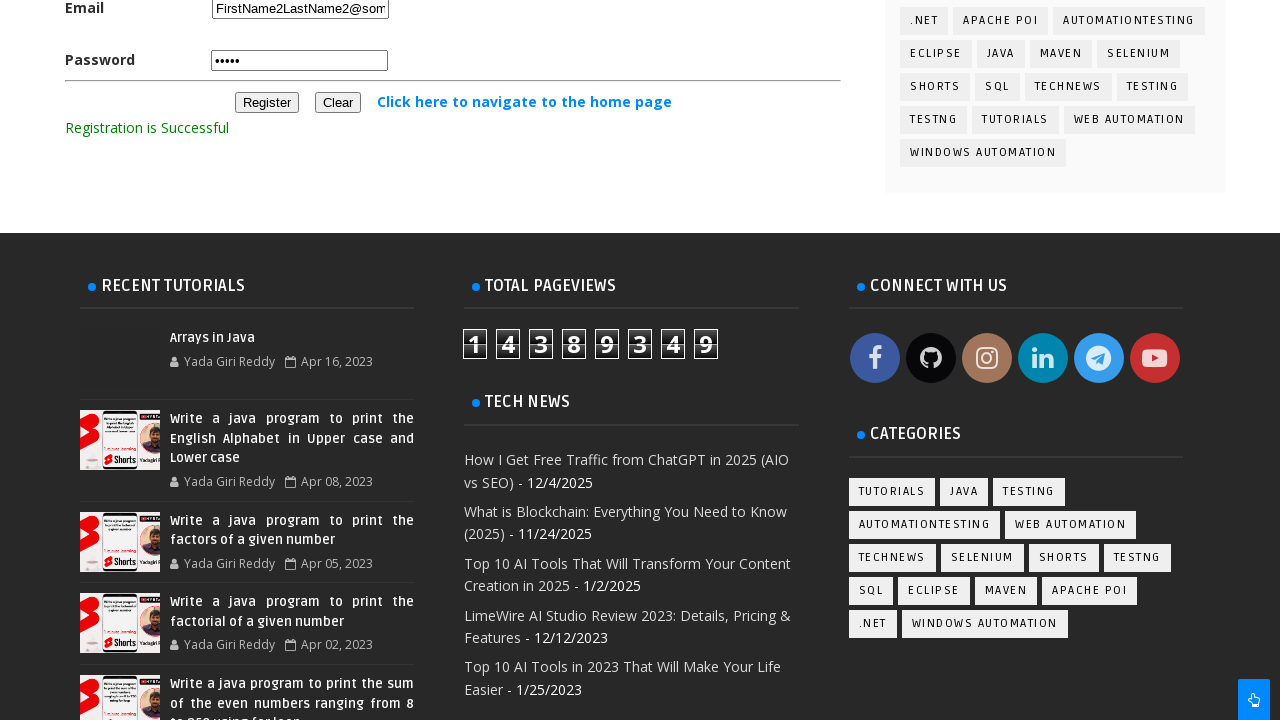

Clicked register button to submit form at (266, 102) on #registerbtn
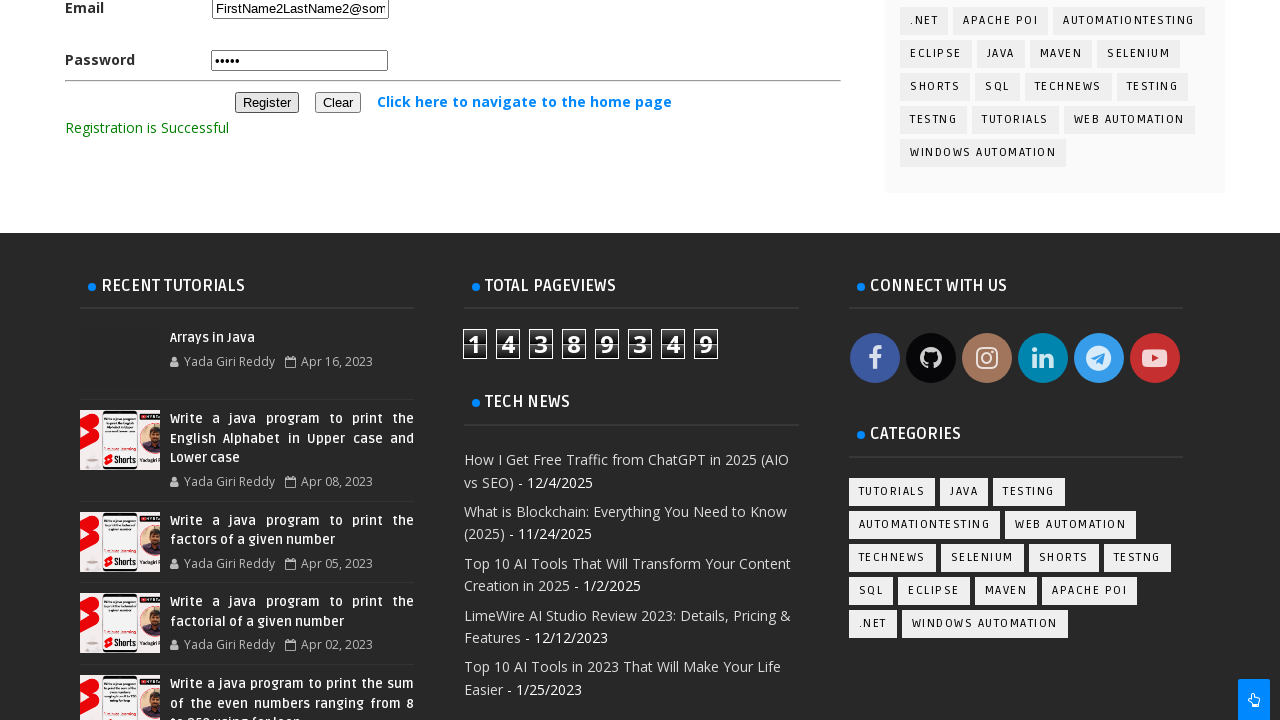

Waited for registration to process (iteration 2 complete)
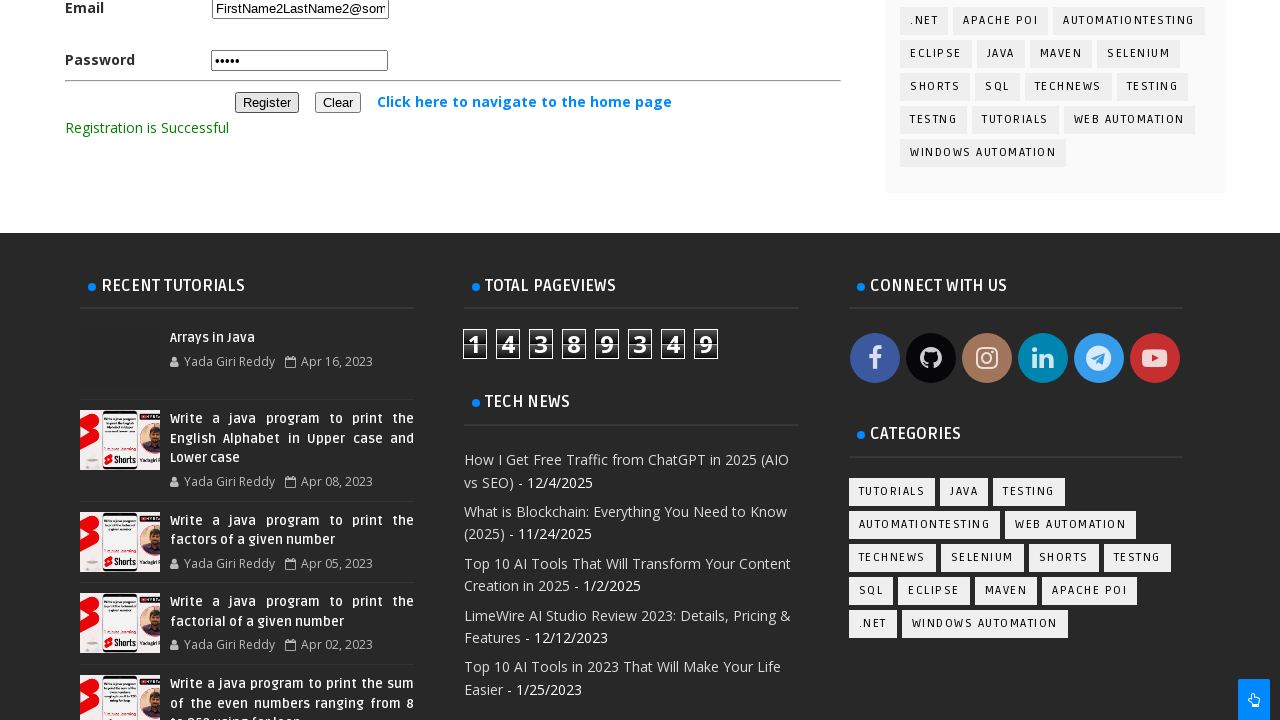

Scrolled down to form fields (iteration 3)
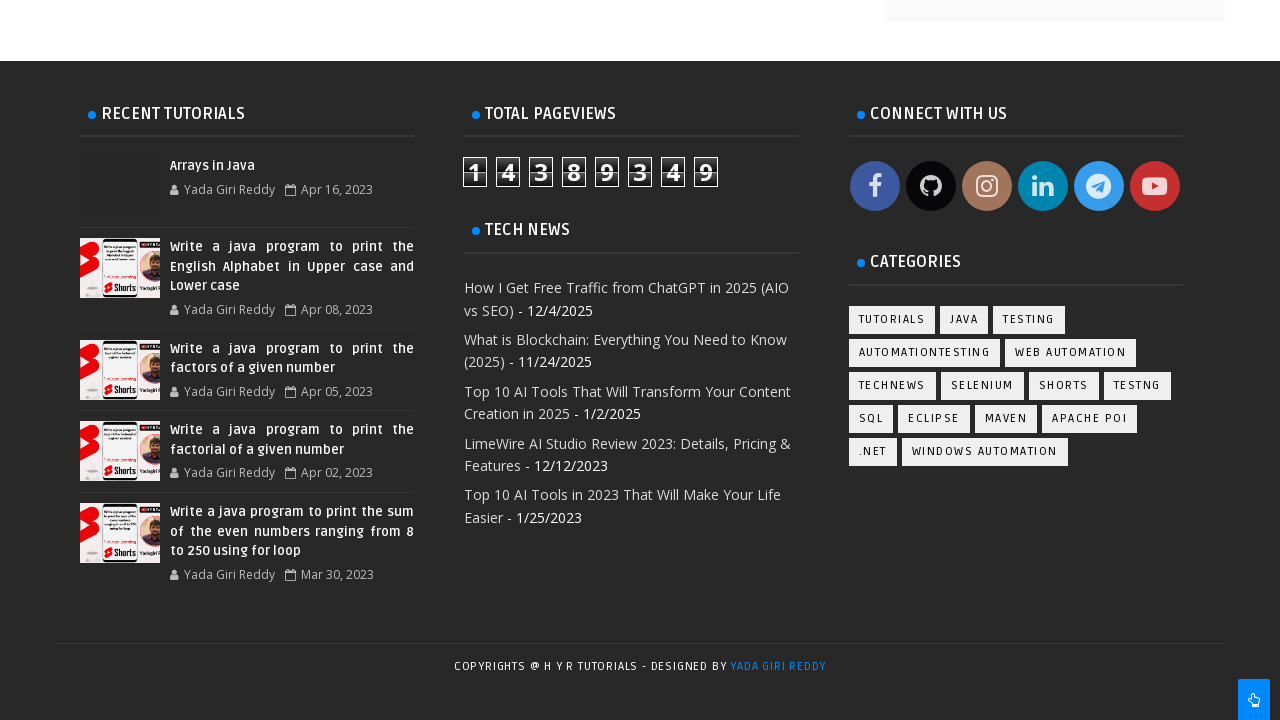

Filled first name field with 'FirstName3' on #firstName
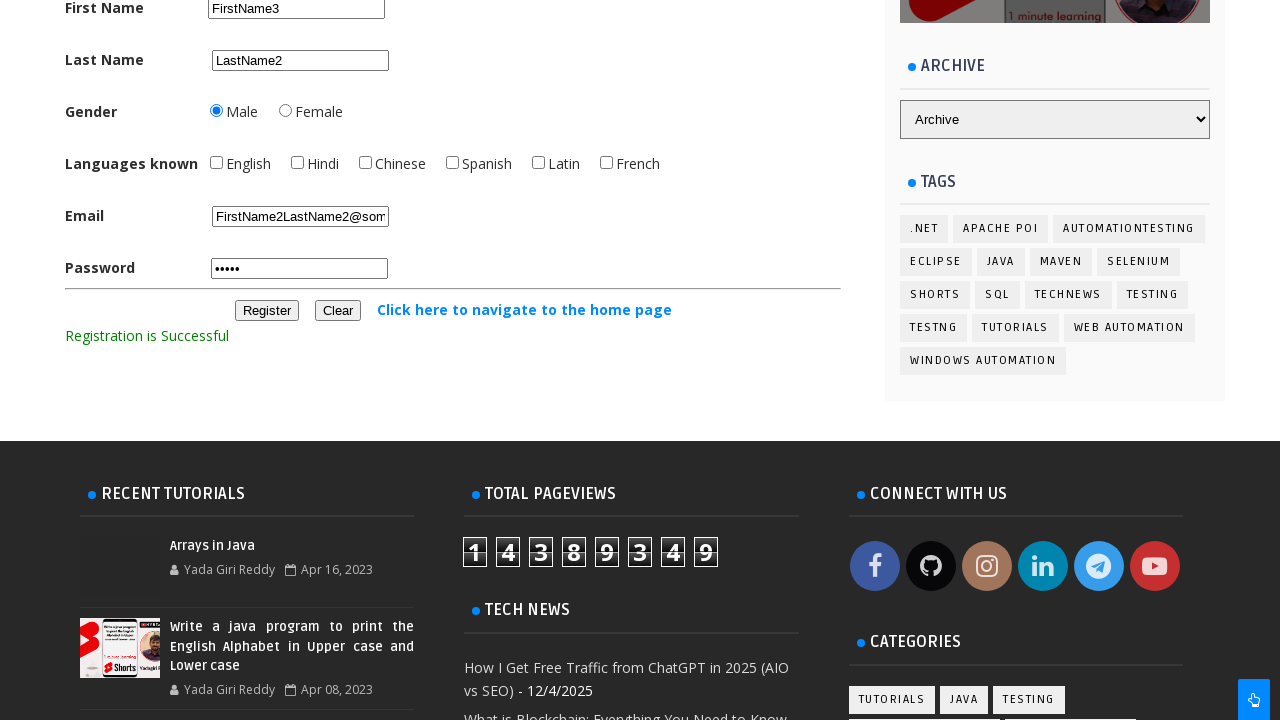

Filled last name field with 'LastName3' on #lastName
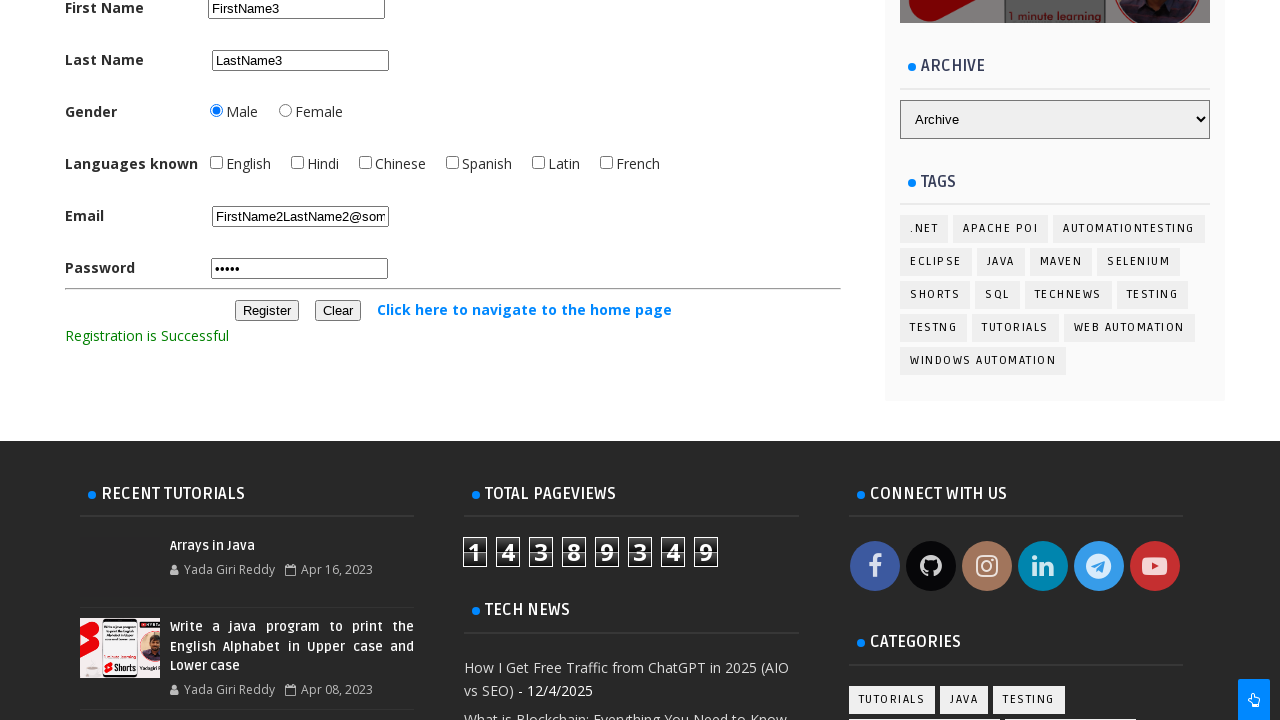

Selected male radio button at (216, 110) on #malerb
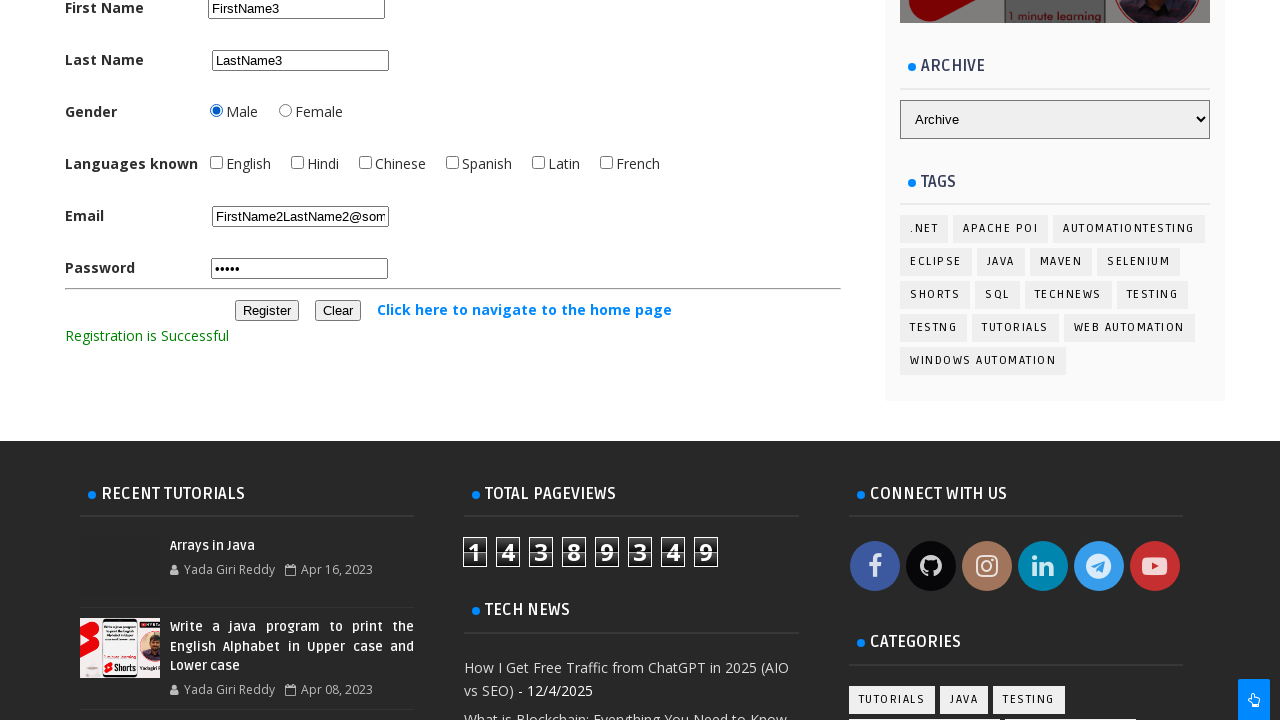

Checked English language checkbox at (216, 162) on #englishchbx
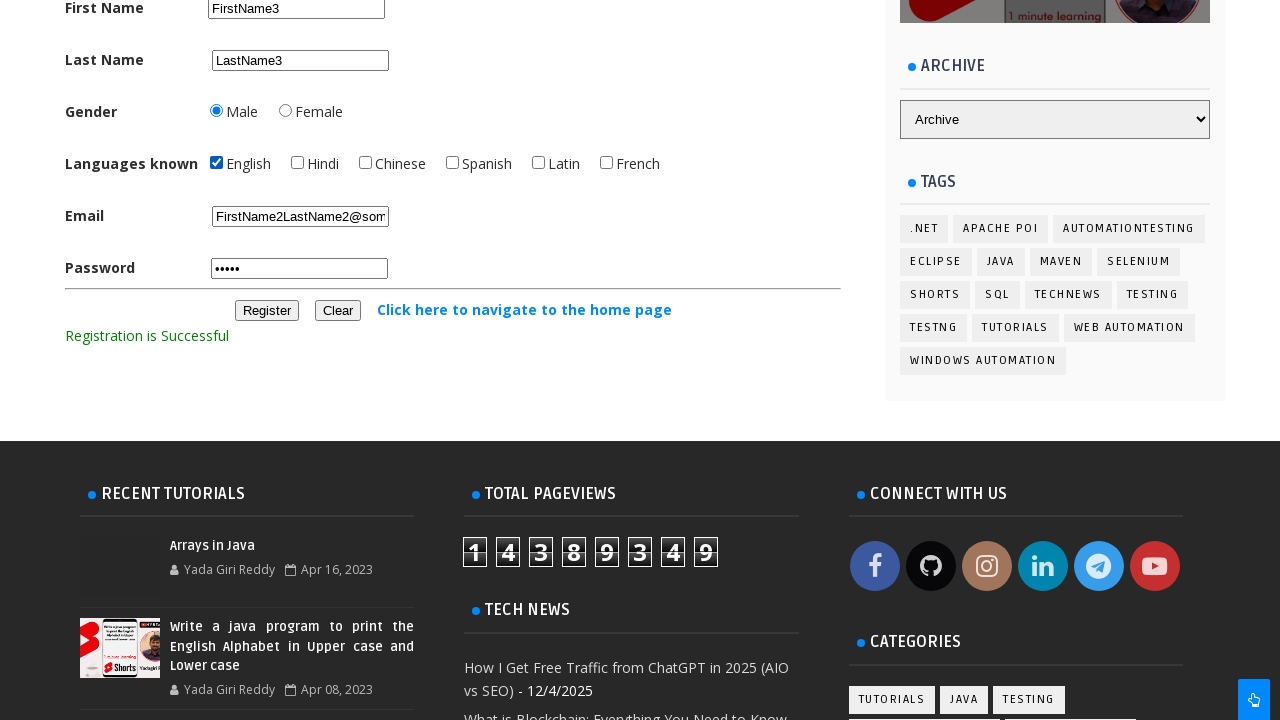

Checked Hindi language checkbox at (298, 162) on #hindichbx
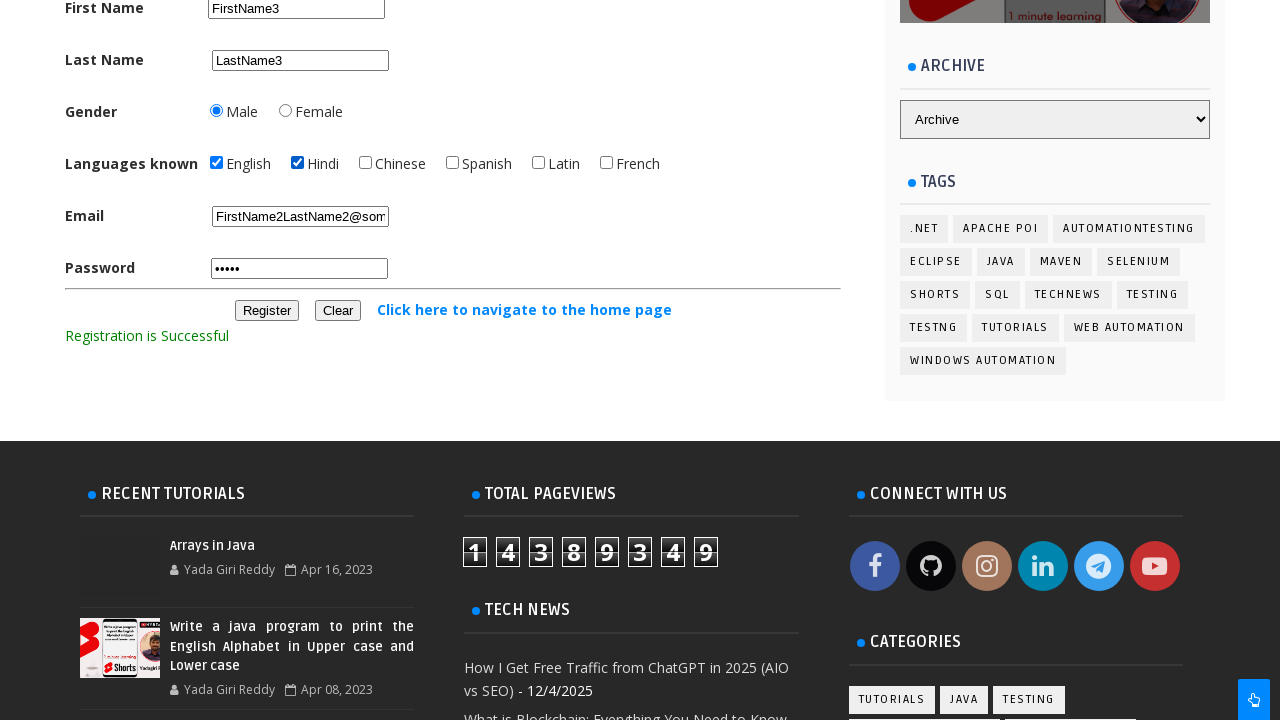

Scrolled down further to email and password fields
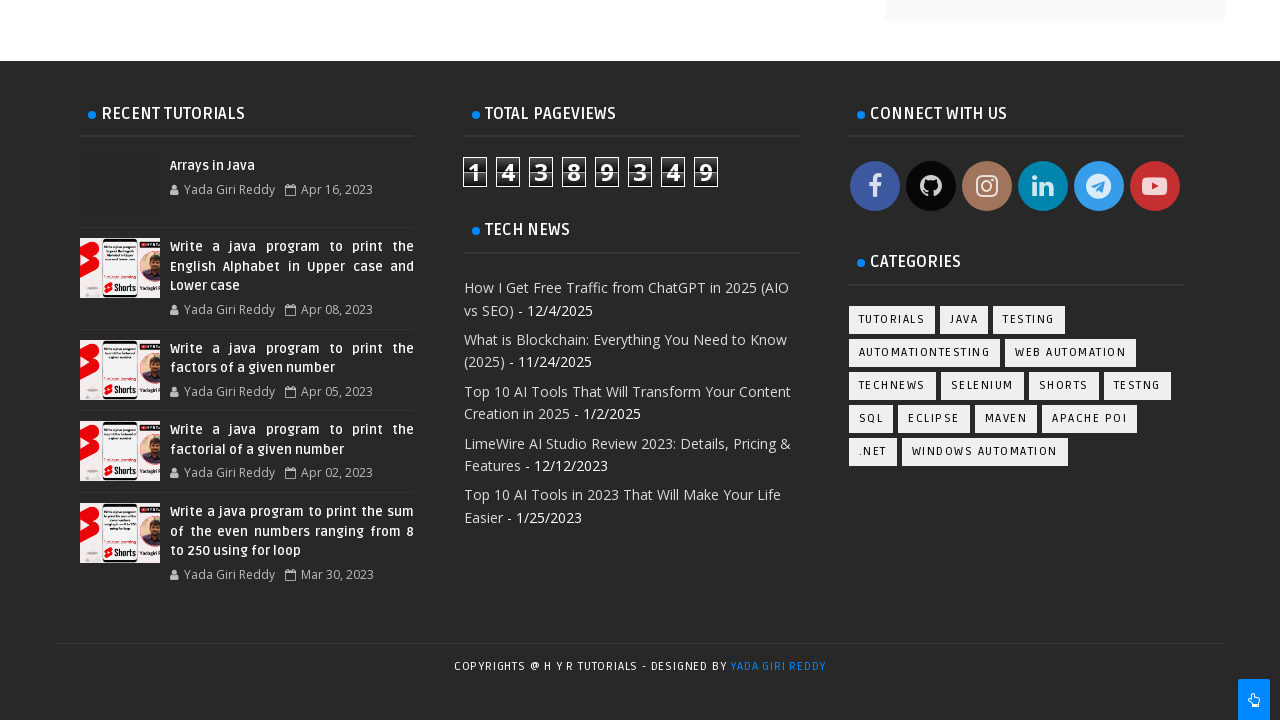

Filled email field with 'FirstName3LastName3@somedomain.com' on #email
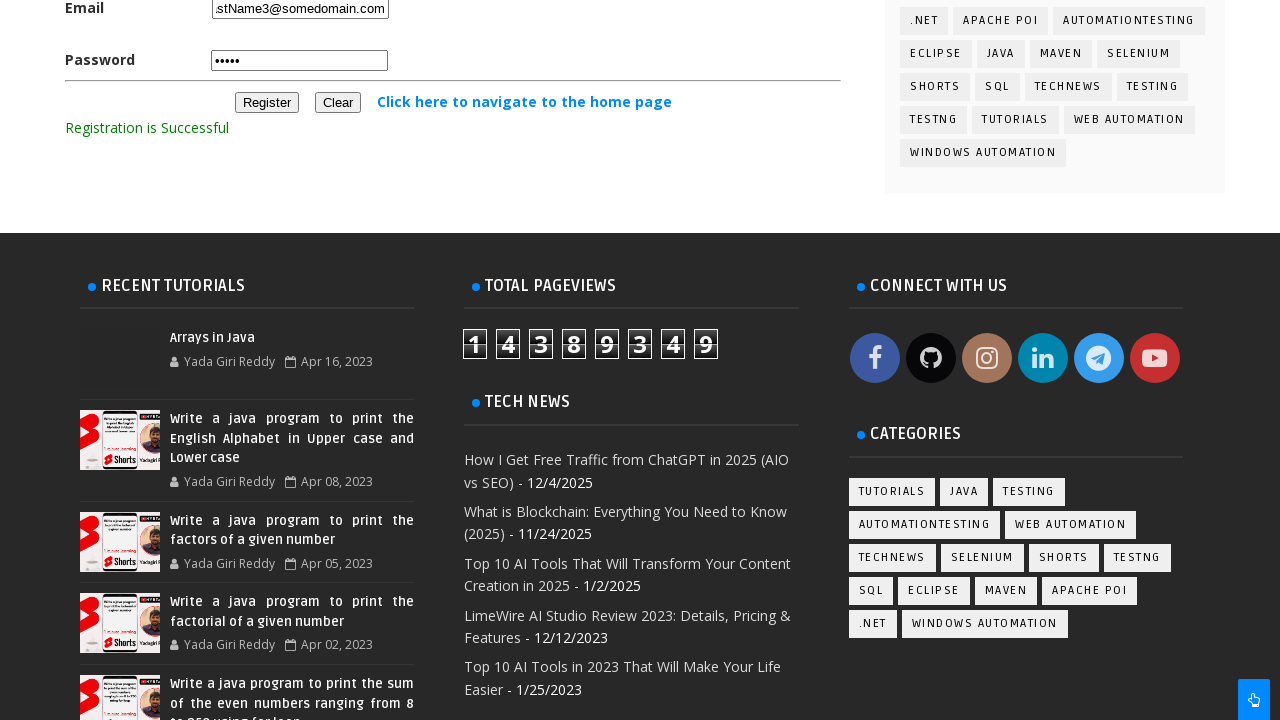

Filled password field with 'test3' on #password
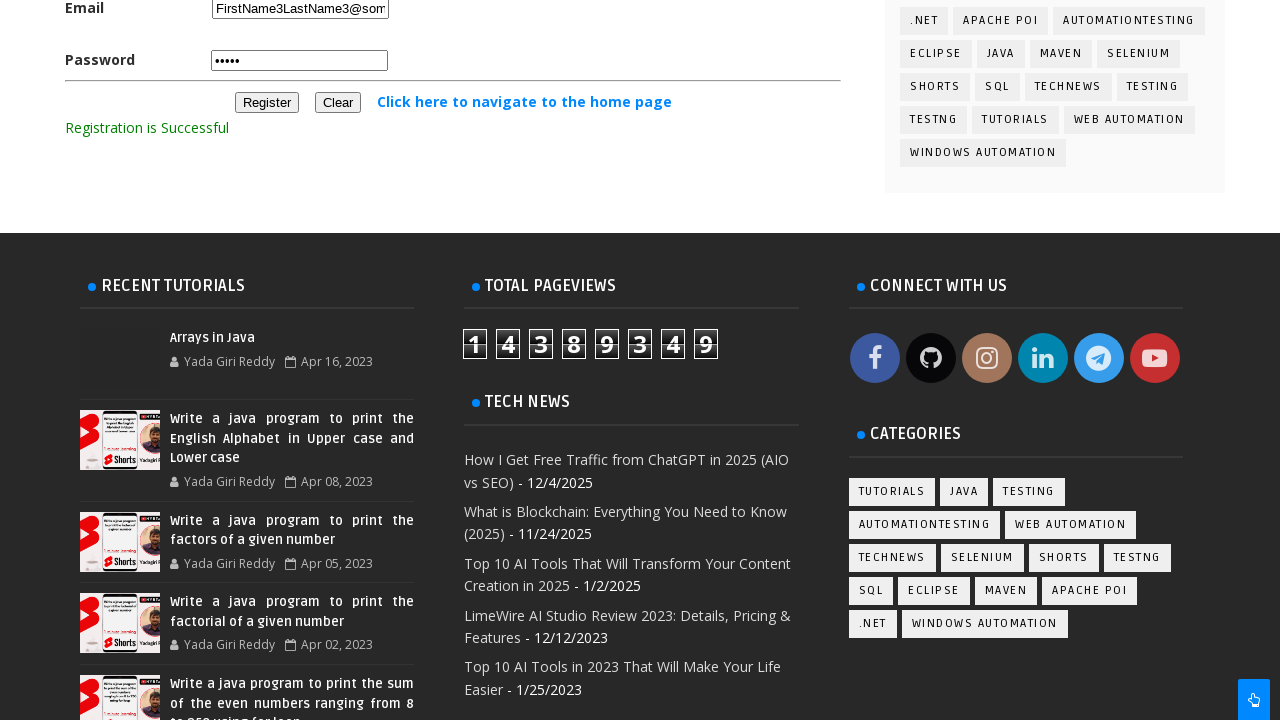

Clicked register button to submit form at (266, 102) on #registerbtn
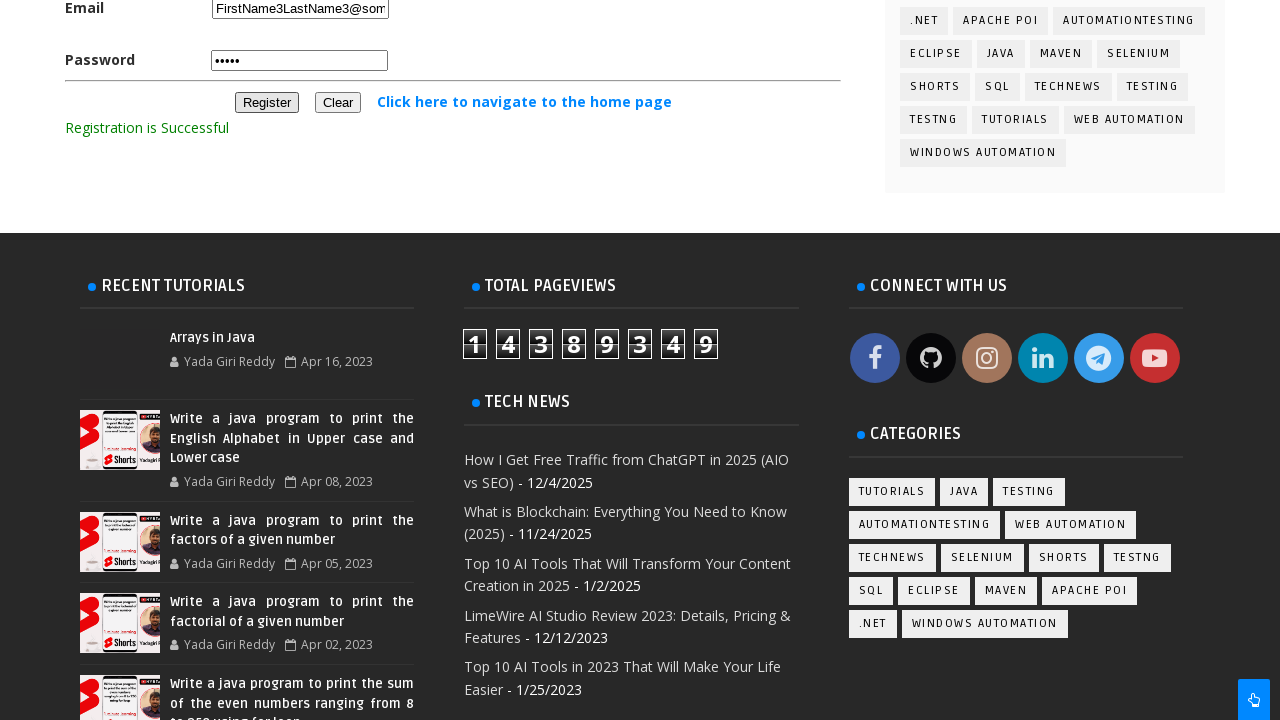

Waited for registration to process (iteration 3 complete)
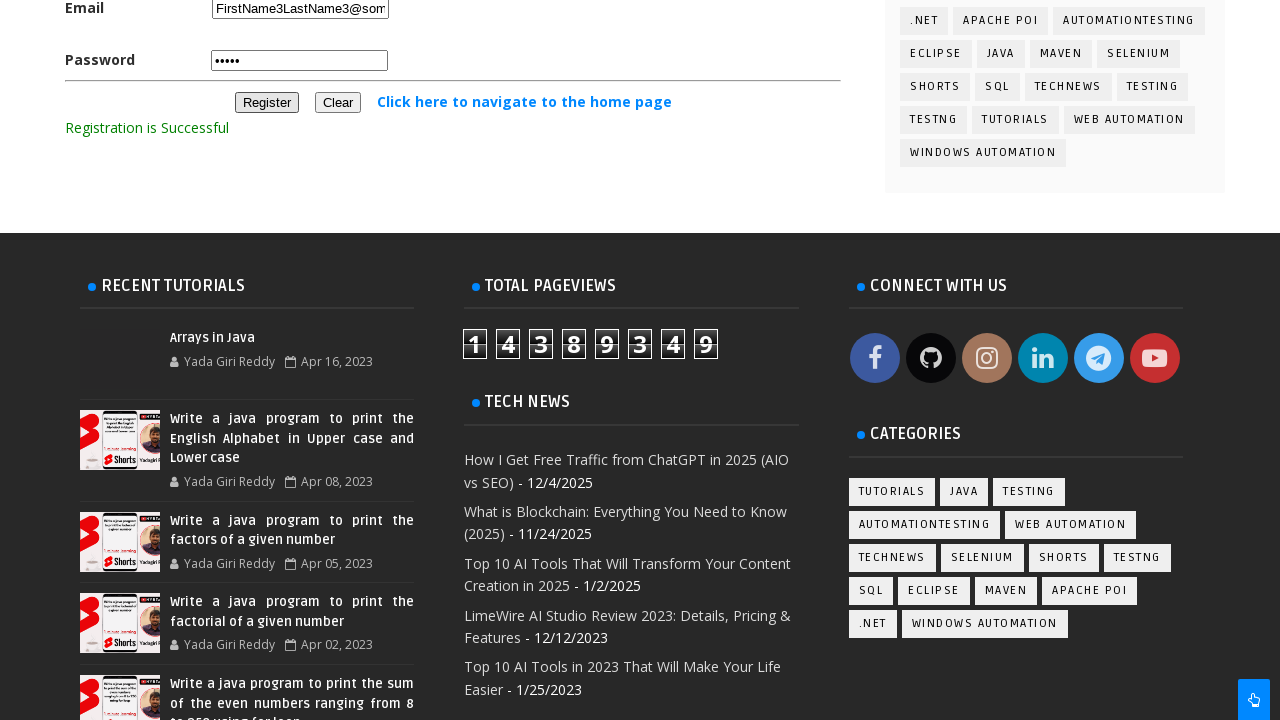

Scrolled down to form fields (iteration 4)
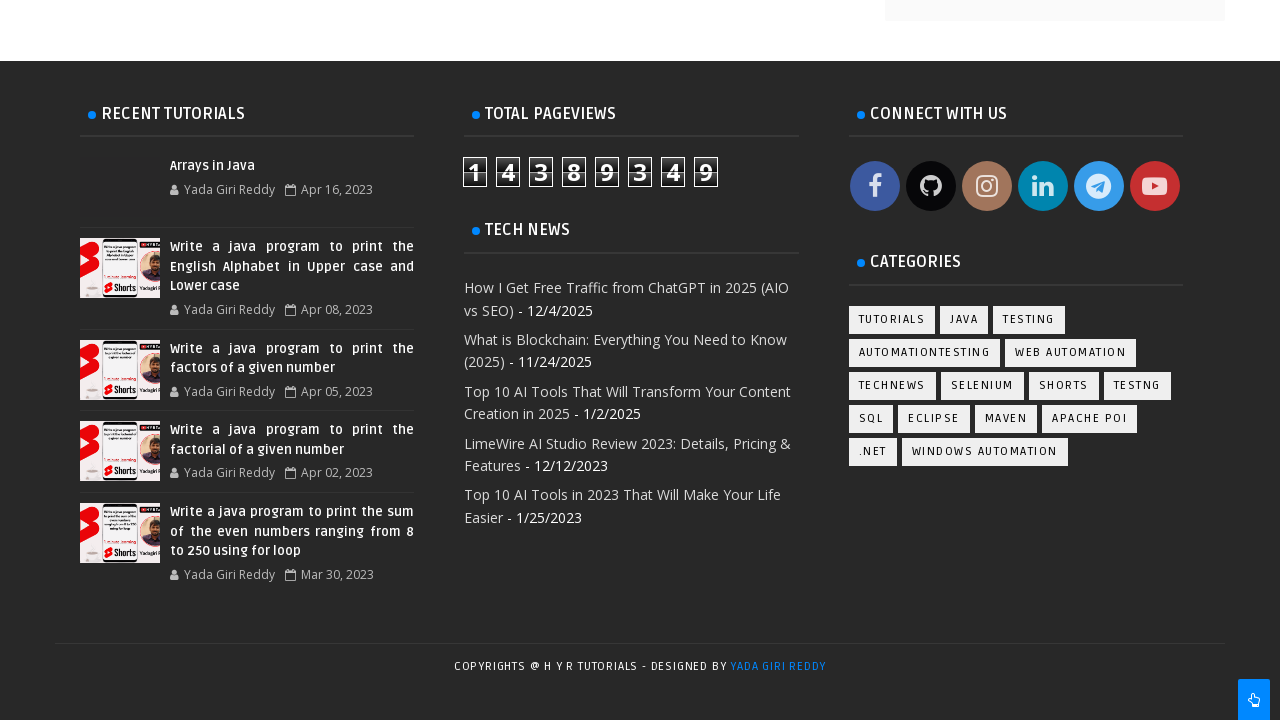

Filled first name field with 'FirstName4' on #firstName
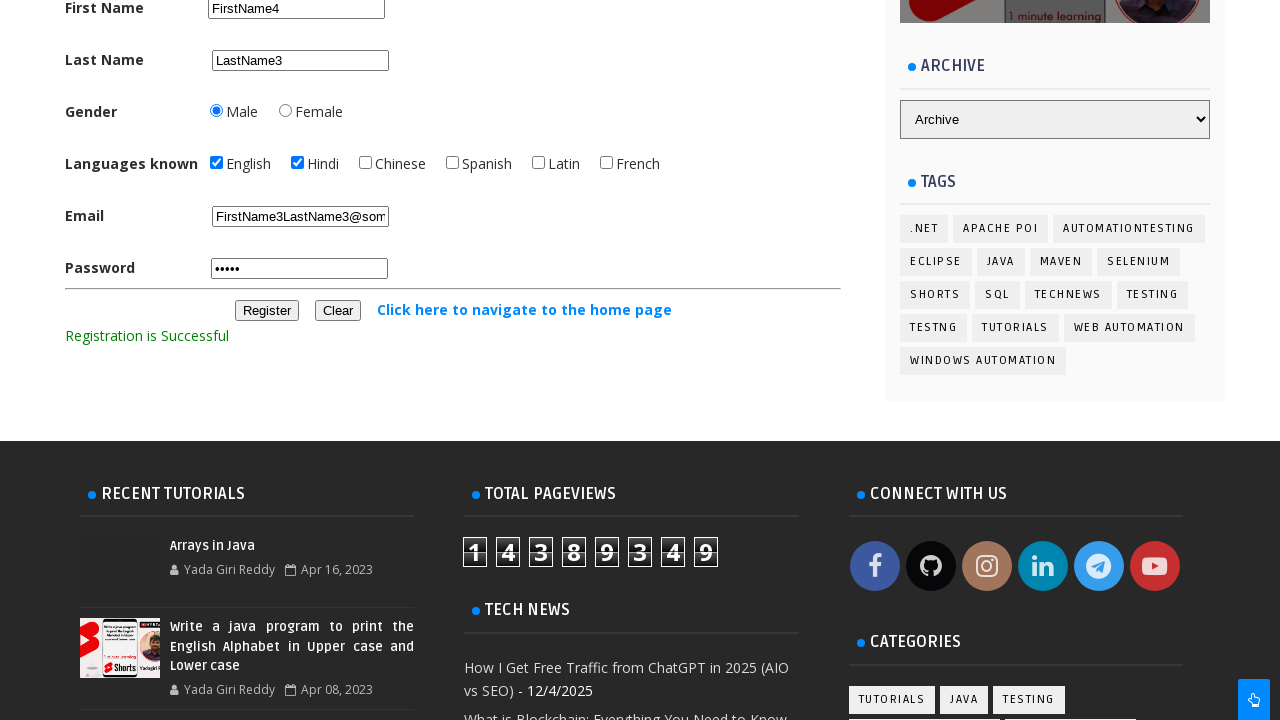

Filled last name field with 'LastName4' on #lastName
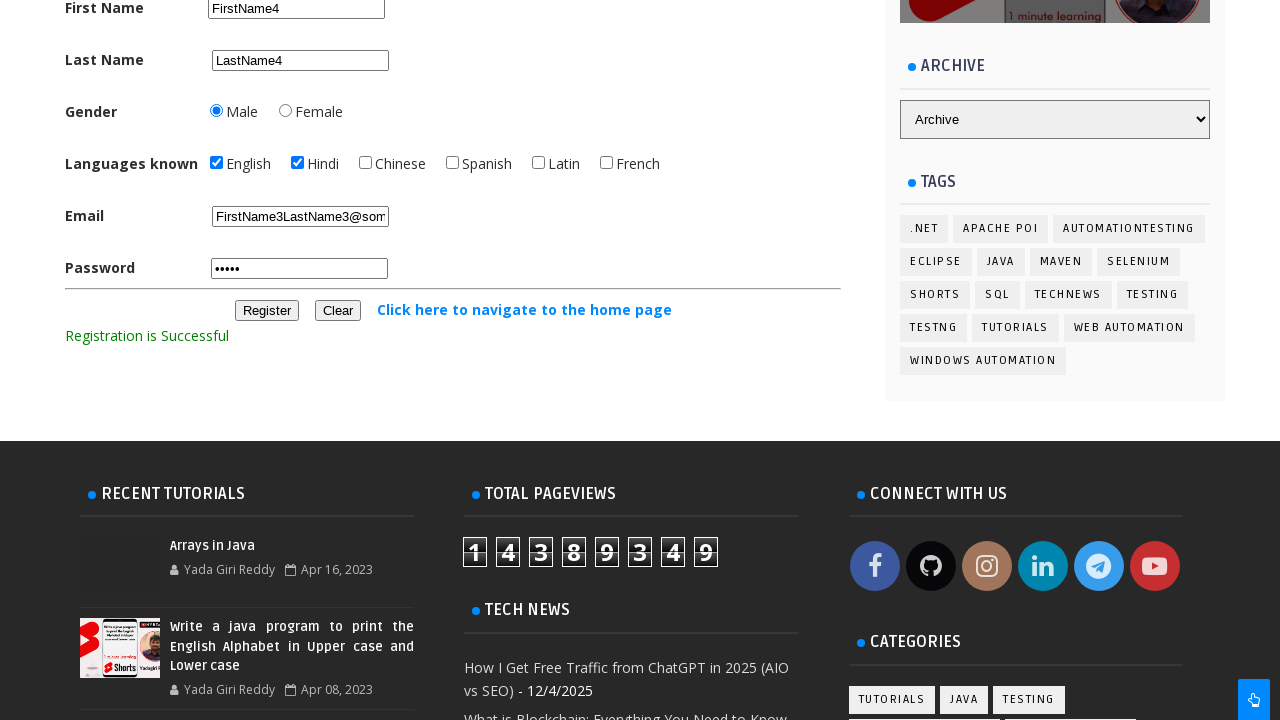

Selected male radio button at (216, 110) on #malerb
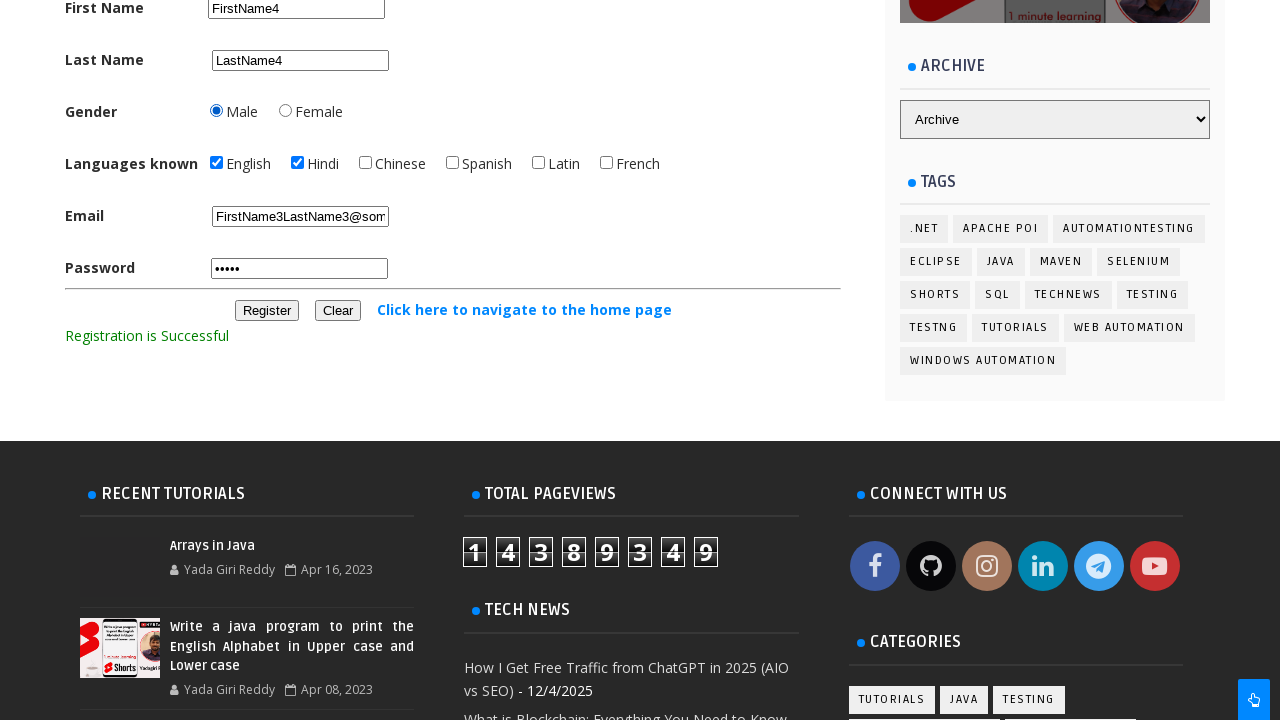

Checked English language checkbox at (216, 162) on #englishchbx
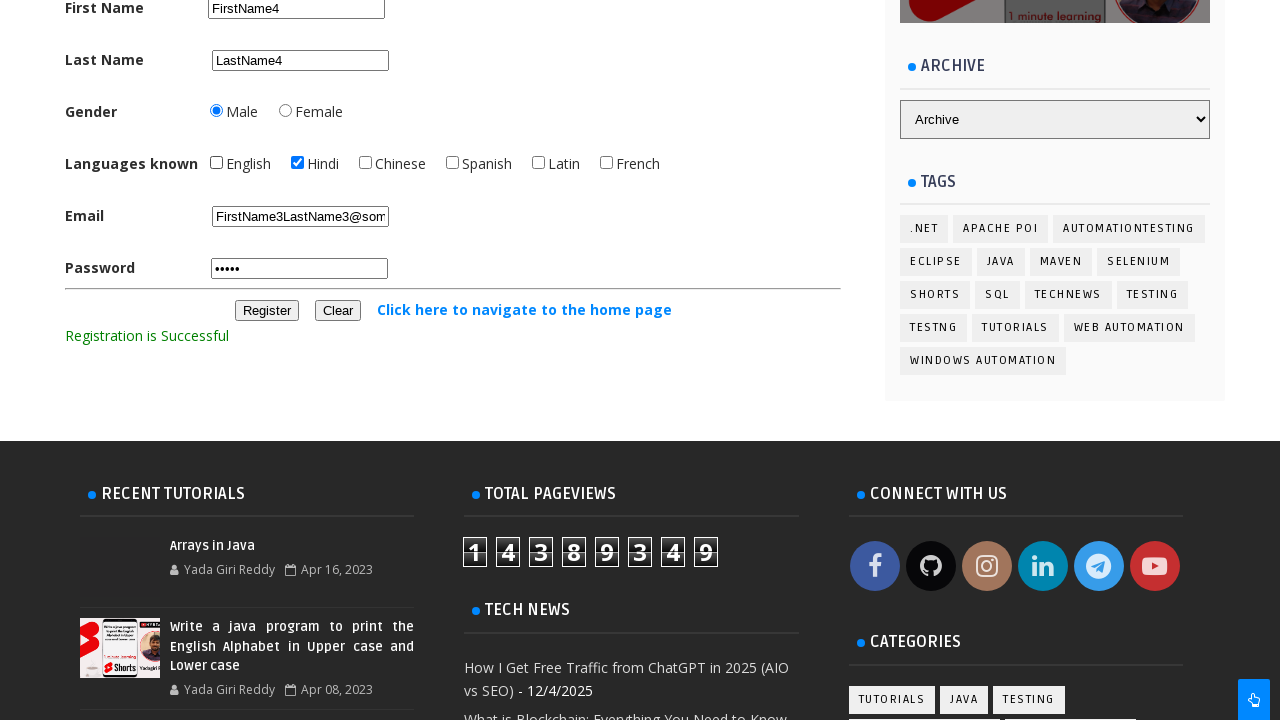

Checked Hindi language checkbox at (298, 162) on #hindichbx
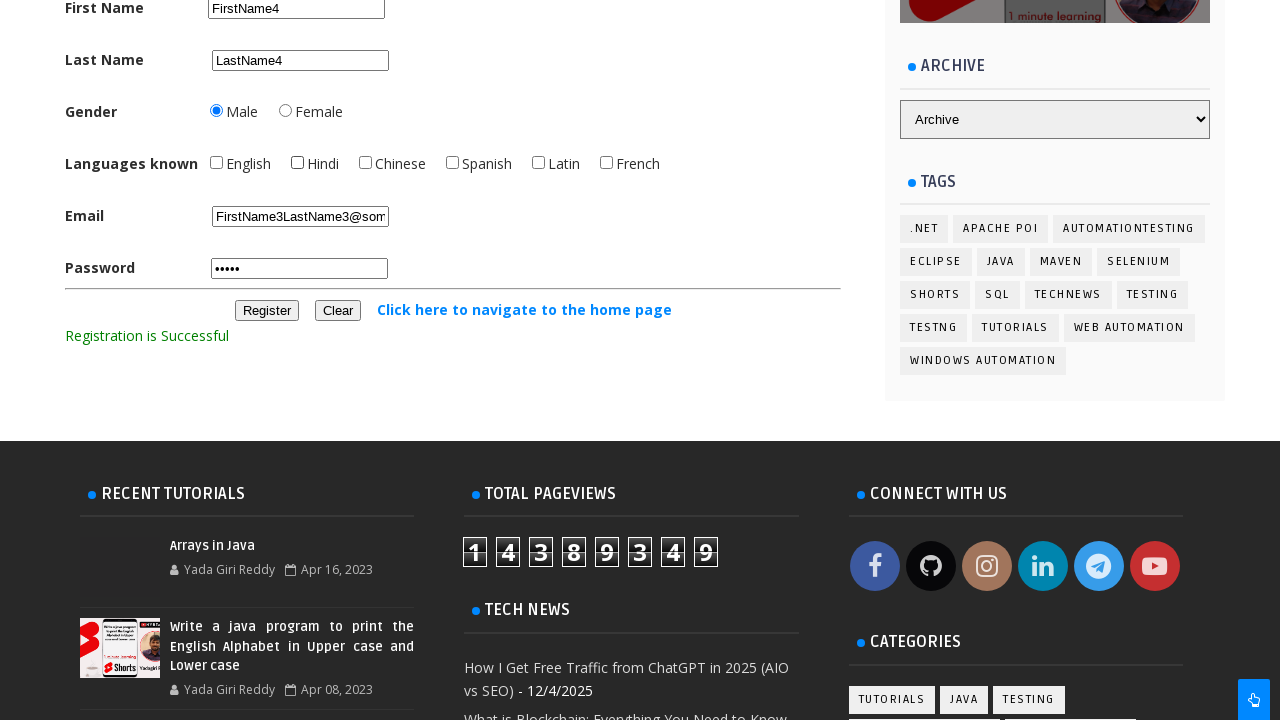

Scrolled down further to email and password fields
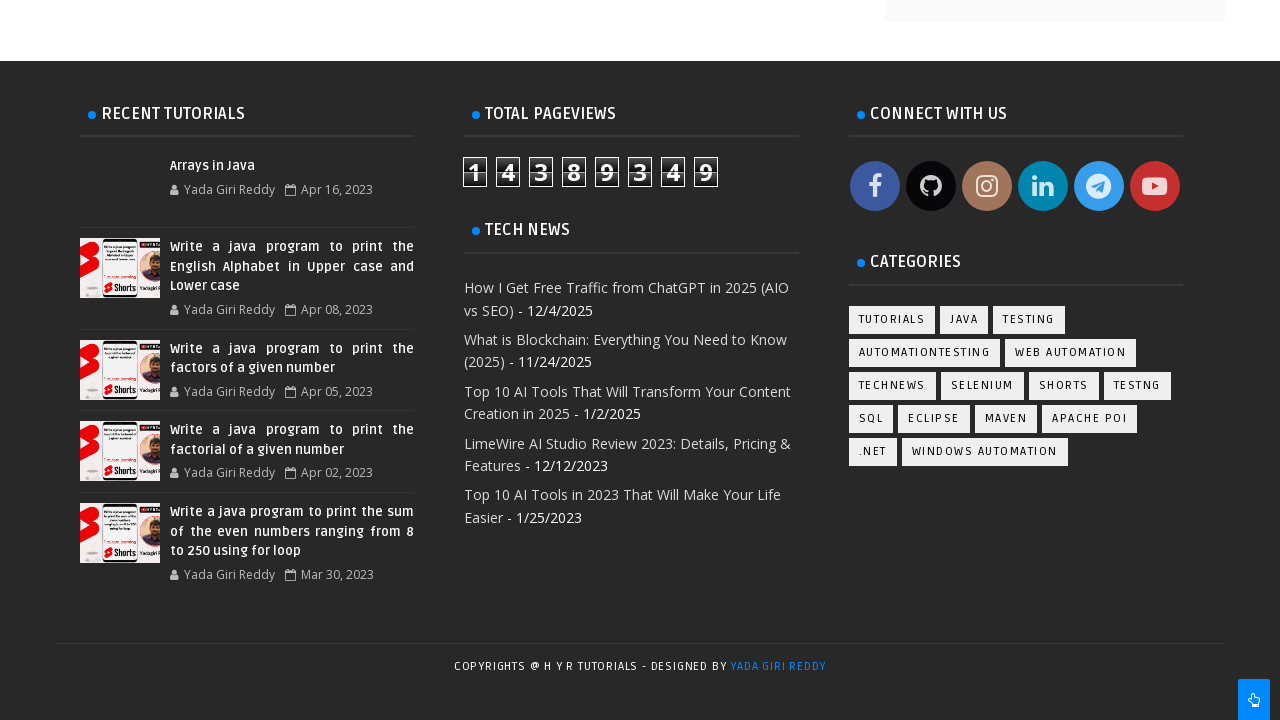

Filled email field with 'FirstName4LastName4@somedomain.com' on #email
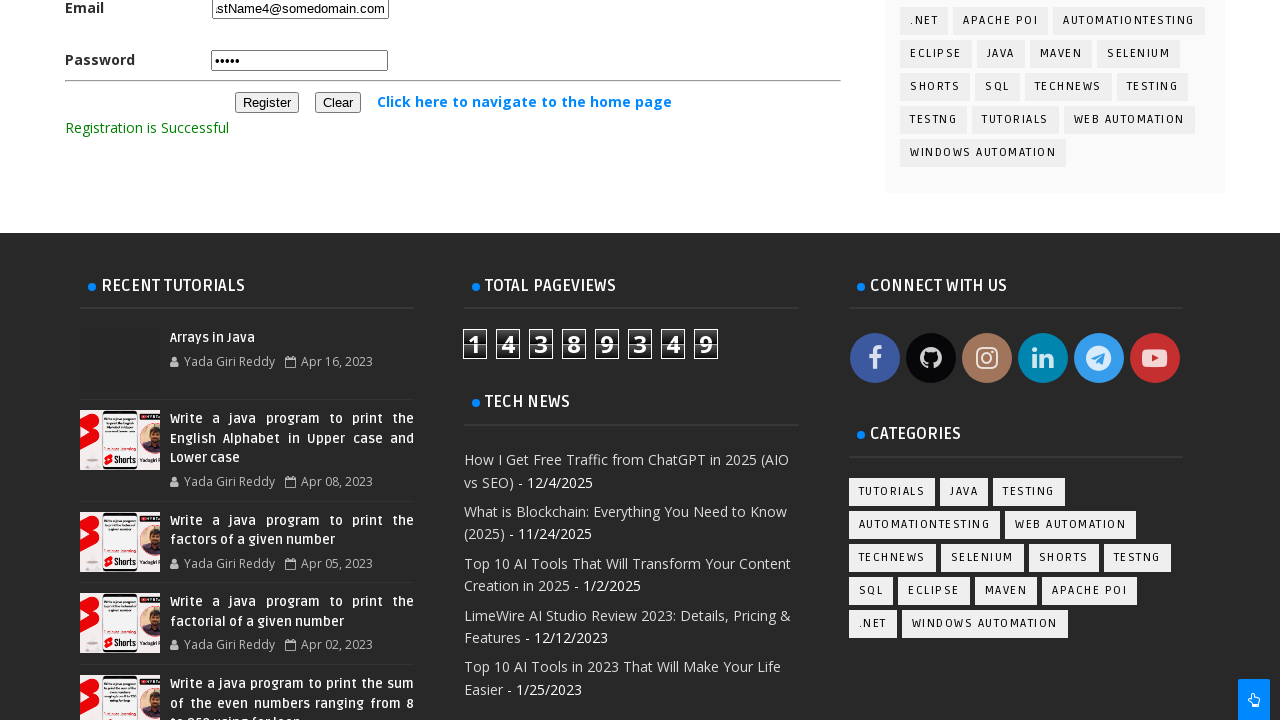

Filled password field with 'test4' on #password
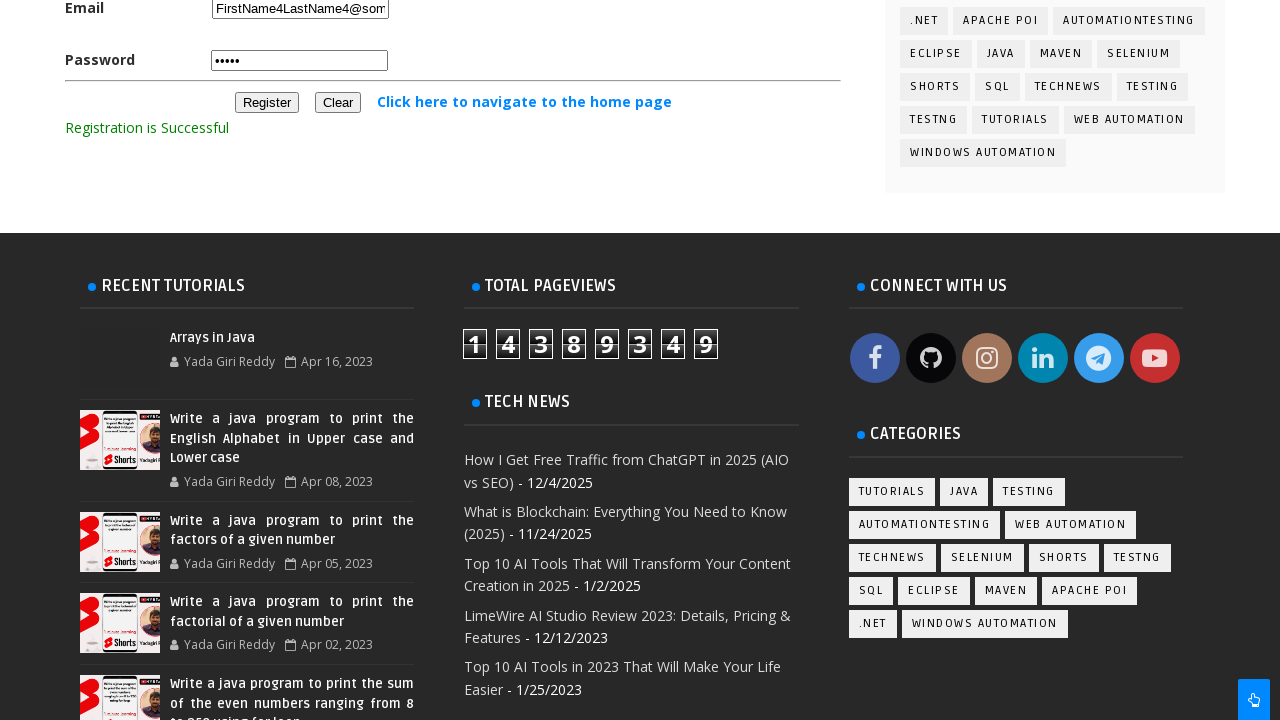

Clicked register button to submit form at (266, 102) on #registerbtn
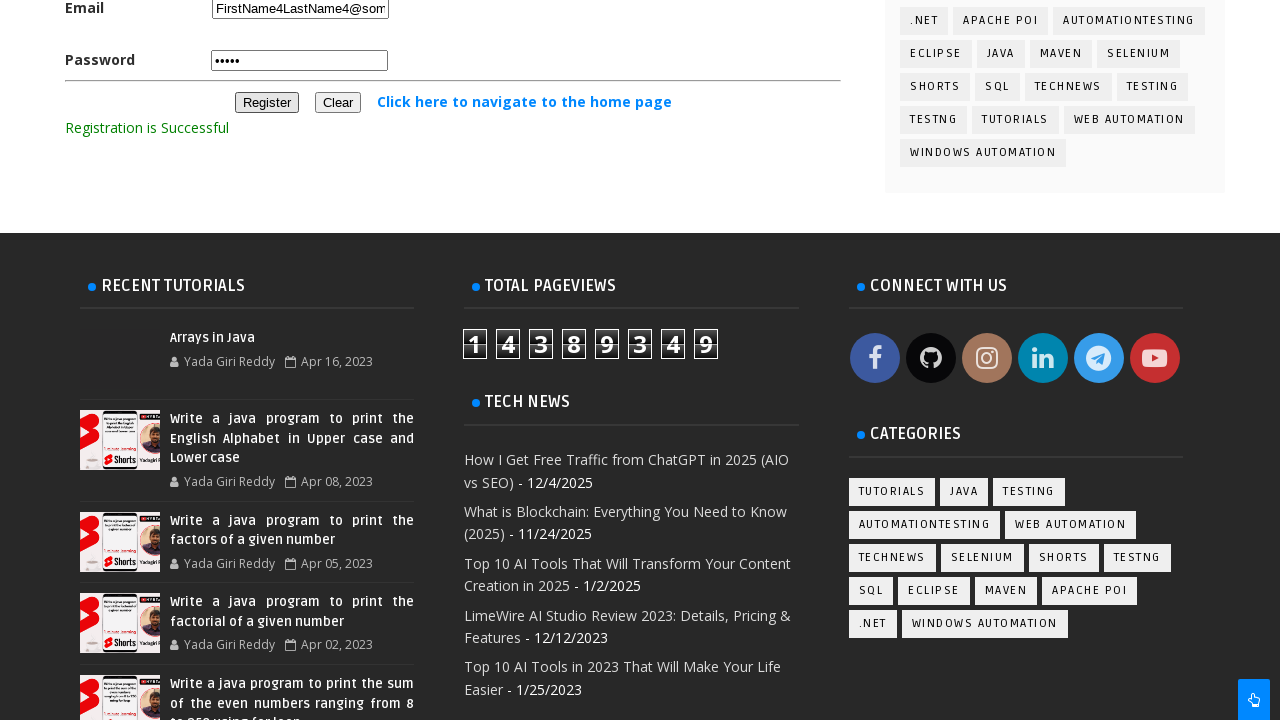

Waited for registration to process (iteration 4 complete)
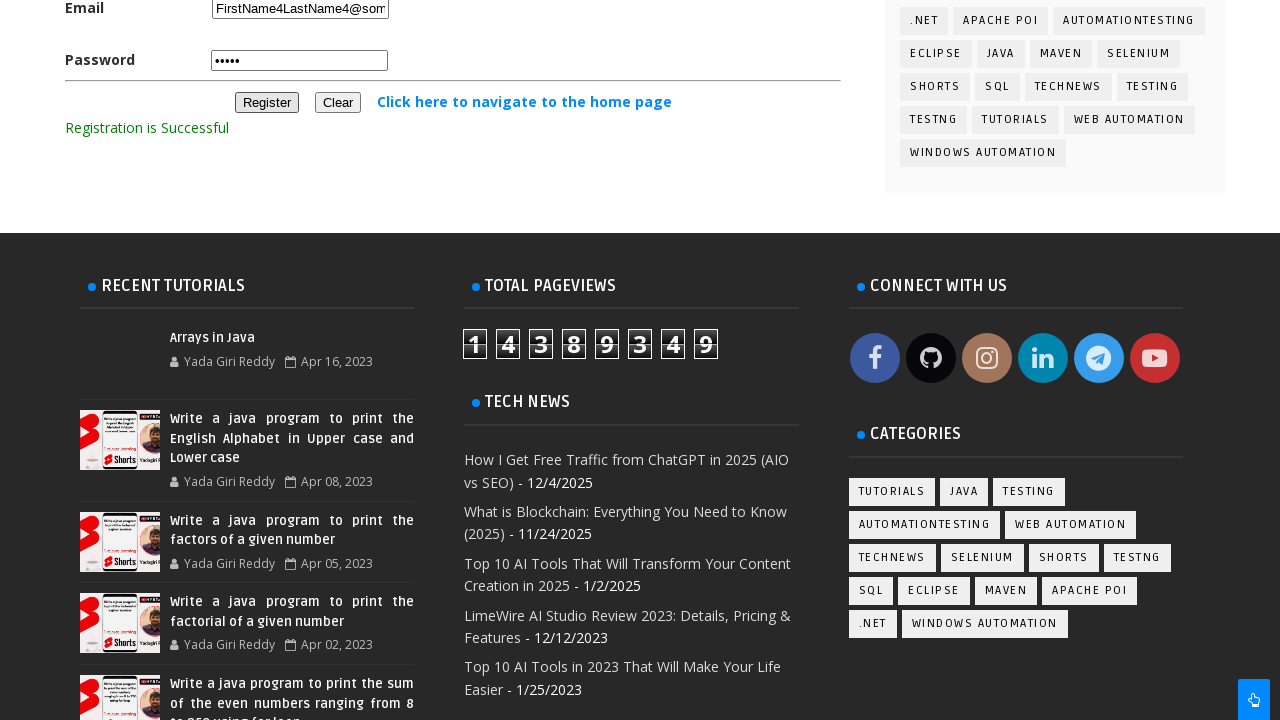

Scrolled down to form fields (iteration 5)
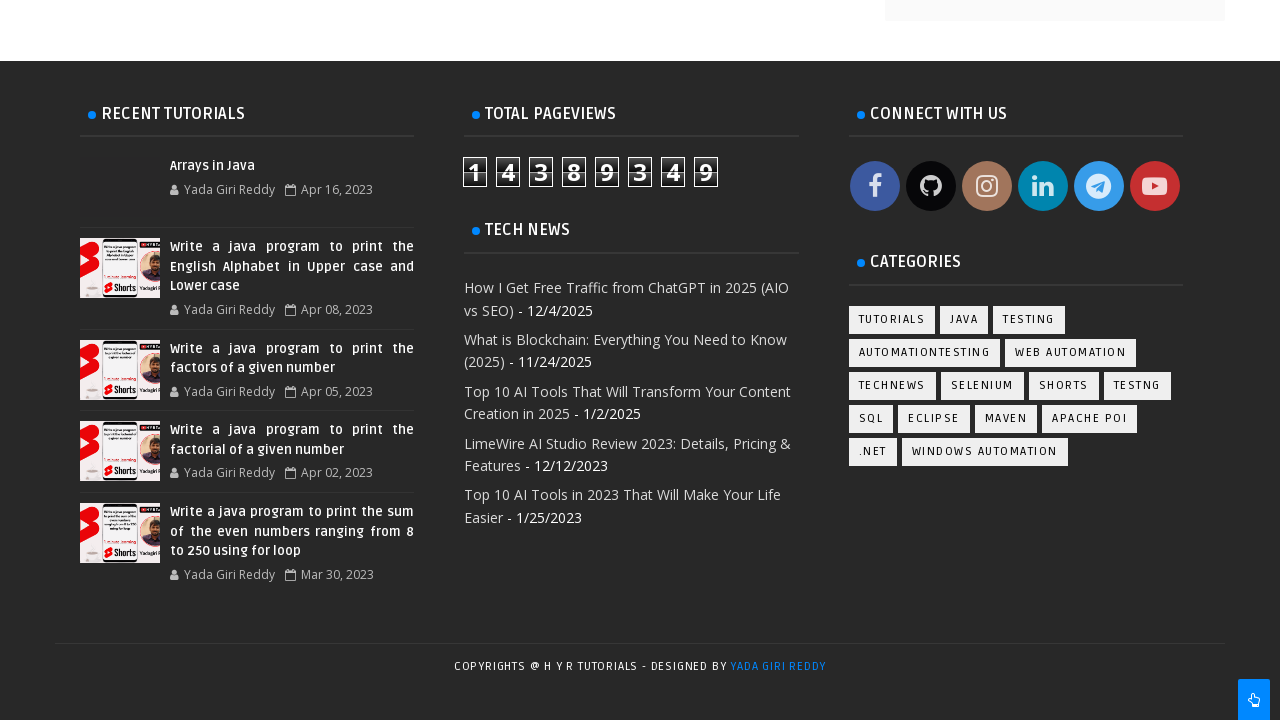

Filled first name field with 'FirstName5' on #firstName
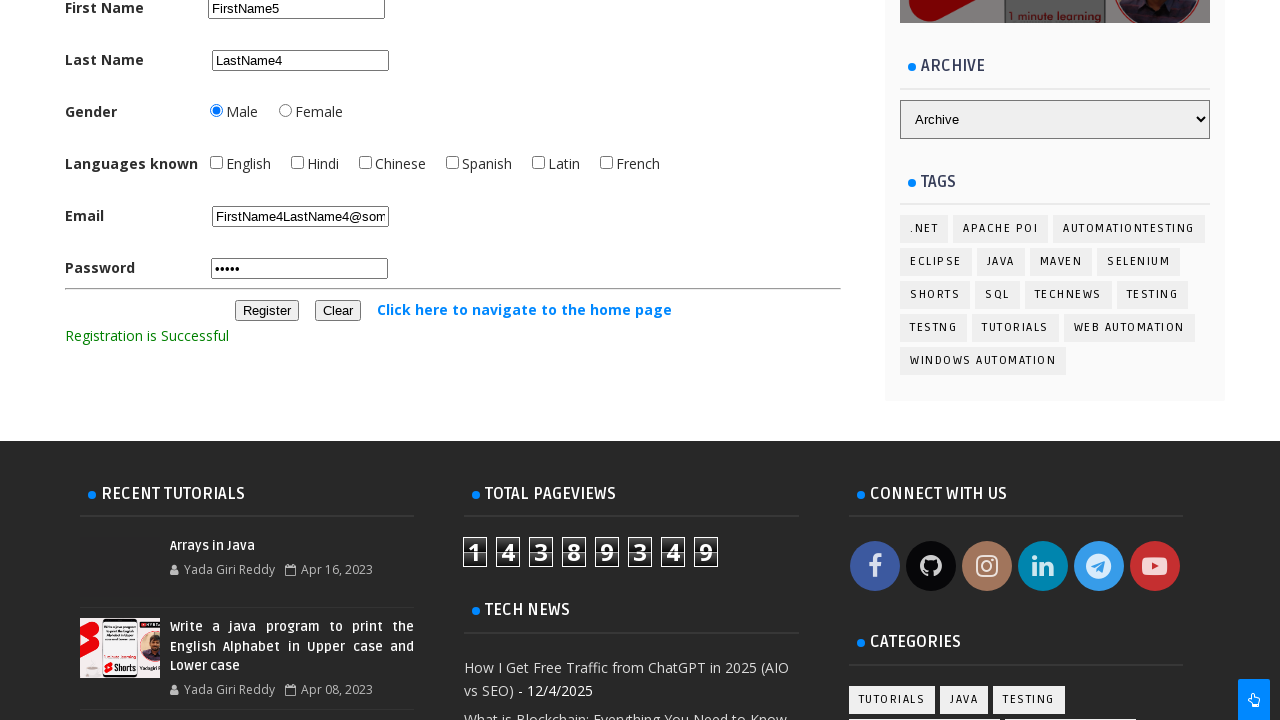

Filled last name field with 'LastName5' on #lastName
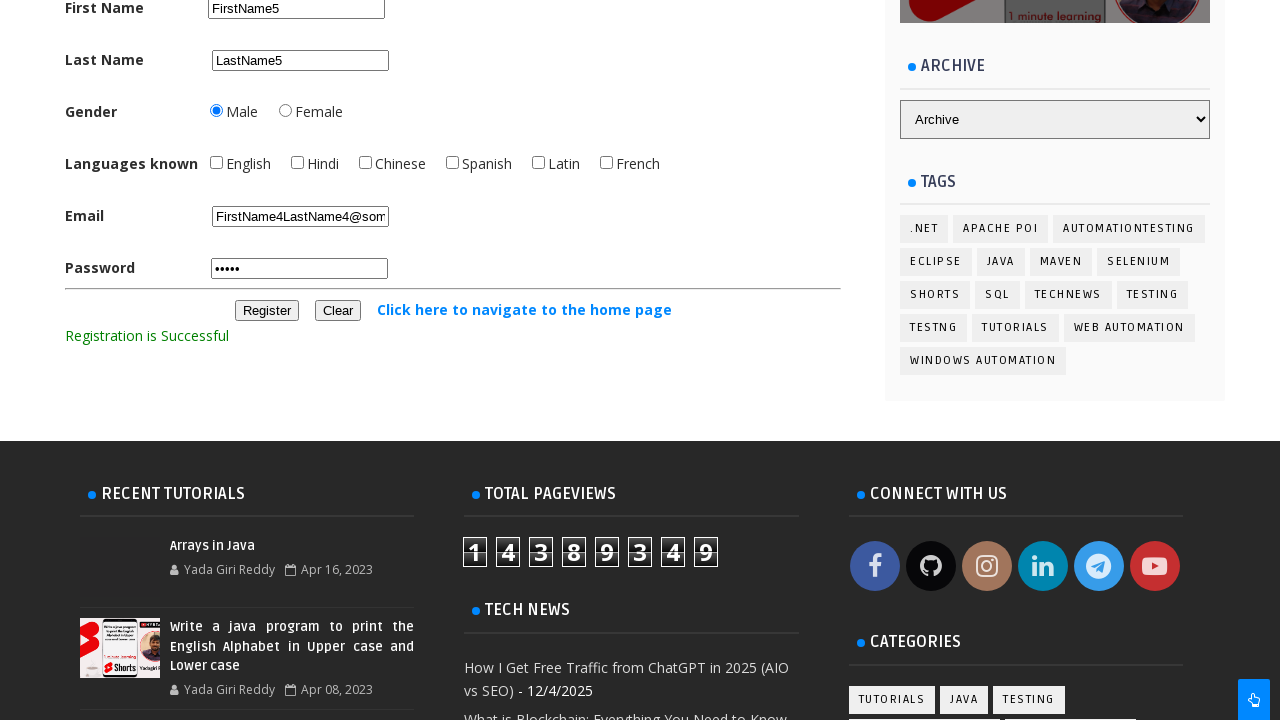

Selected male radio button at (216, 110) on #malerb
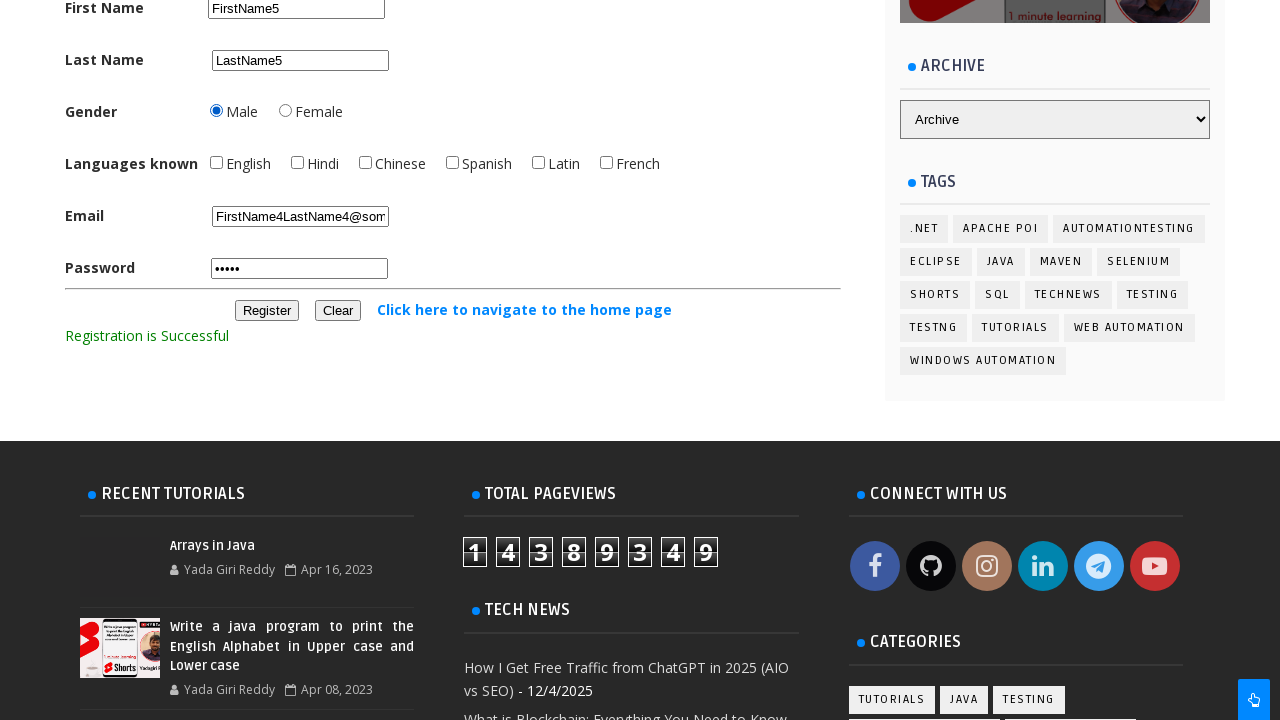

Checked English language checkbox at (216, 162) on #englishchbx
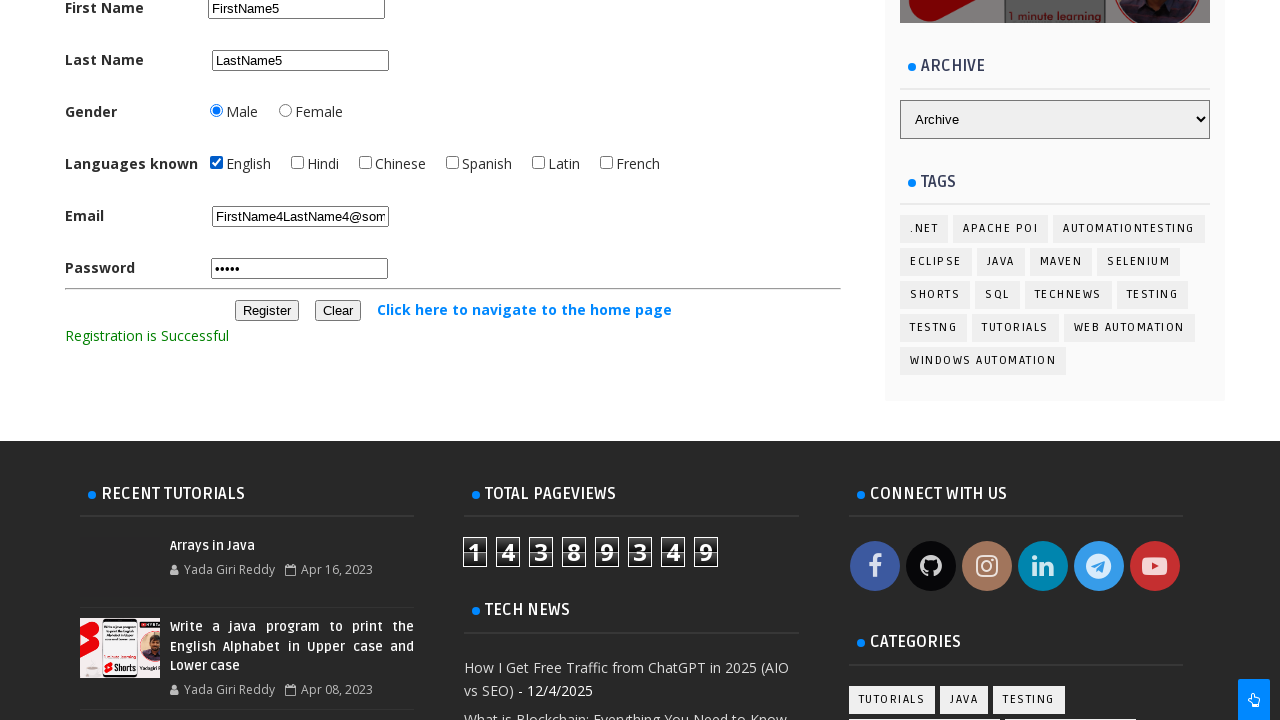

Checked Hindi language checkbox at (298, 162) on #hindichbx
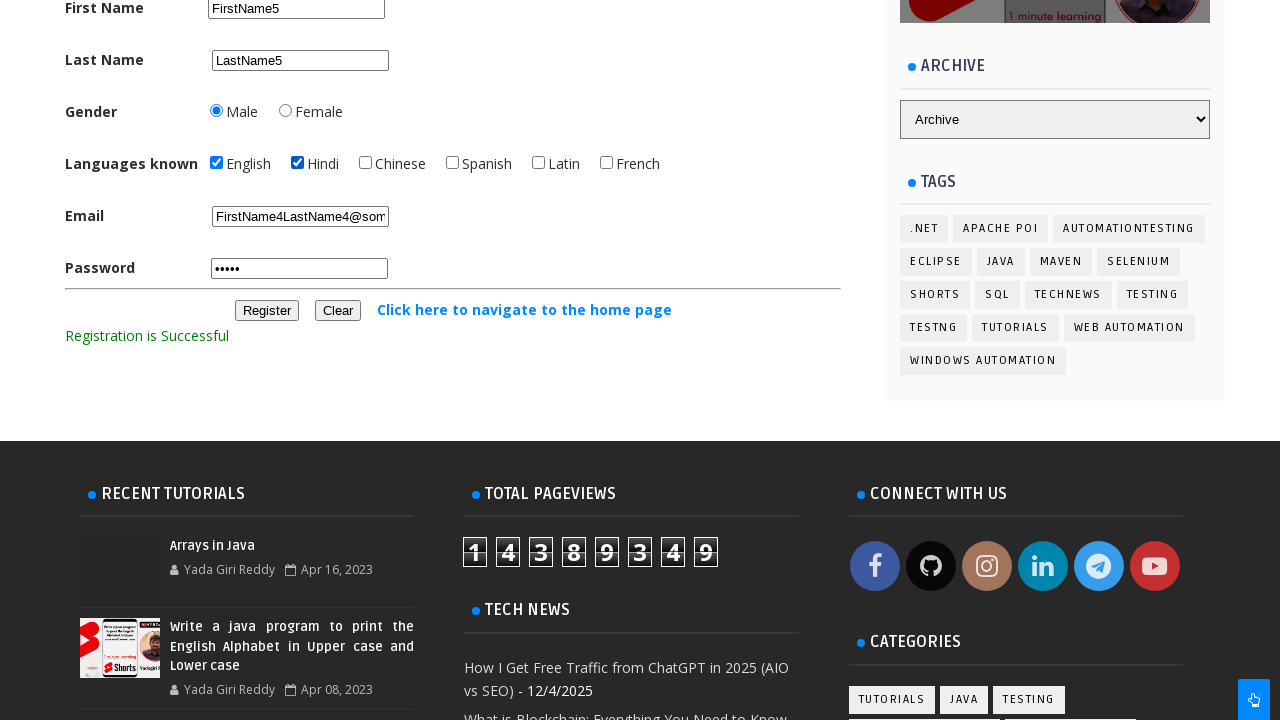

Scrolled down further to email and password fields
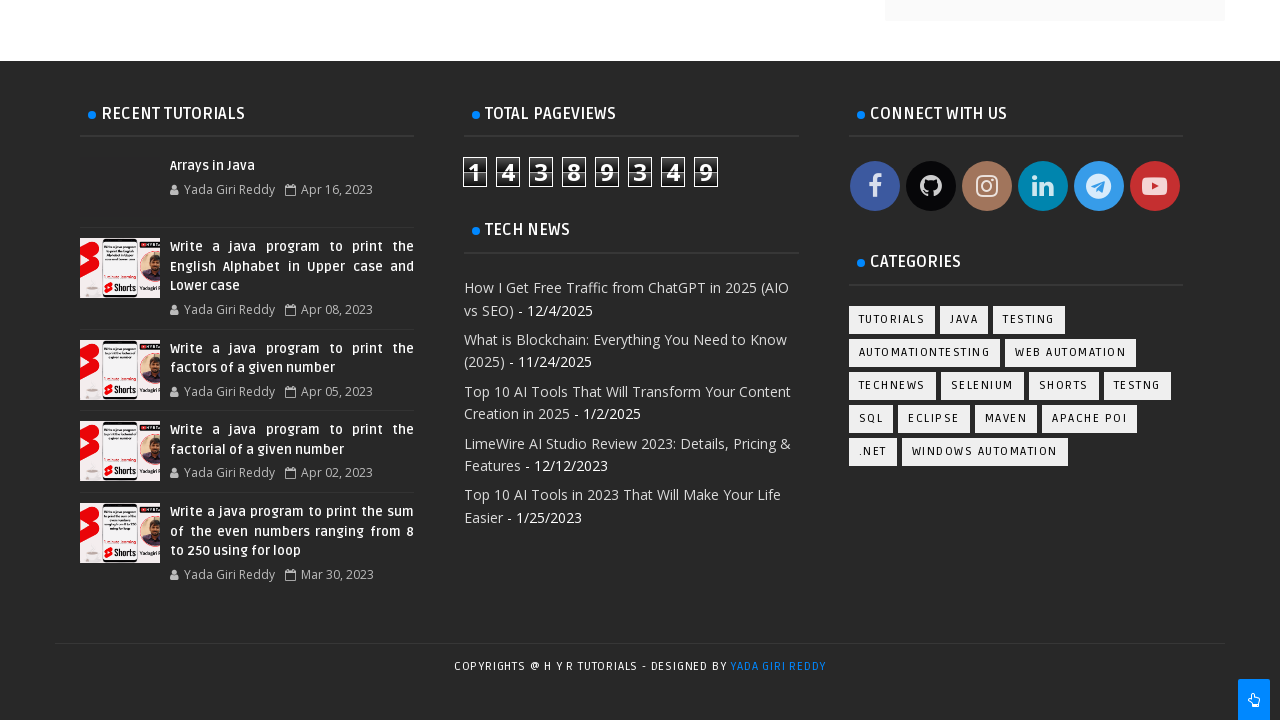

Filled email field with 'FirstName5LastName5@somedomain.com' on #email
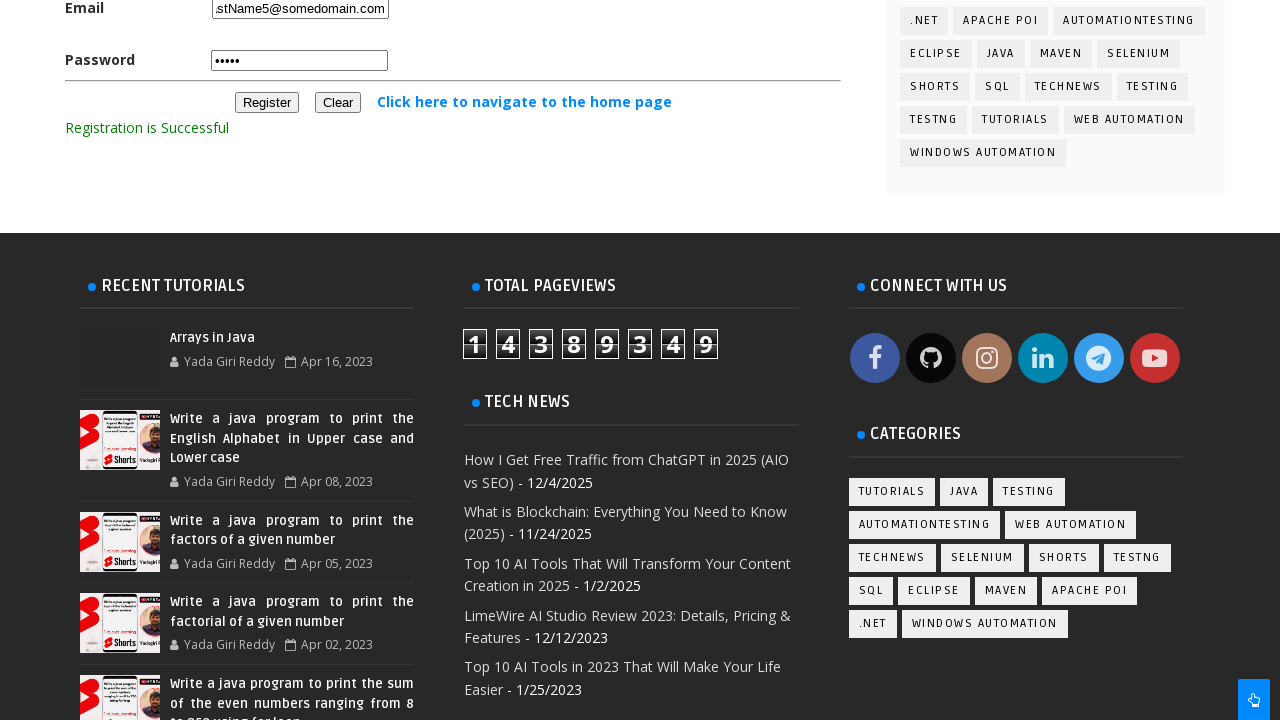

Filled password field with 'test5' on #password
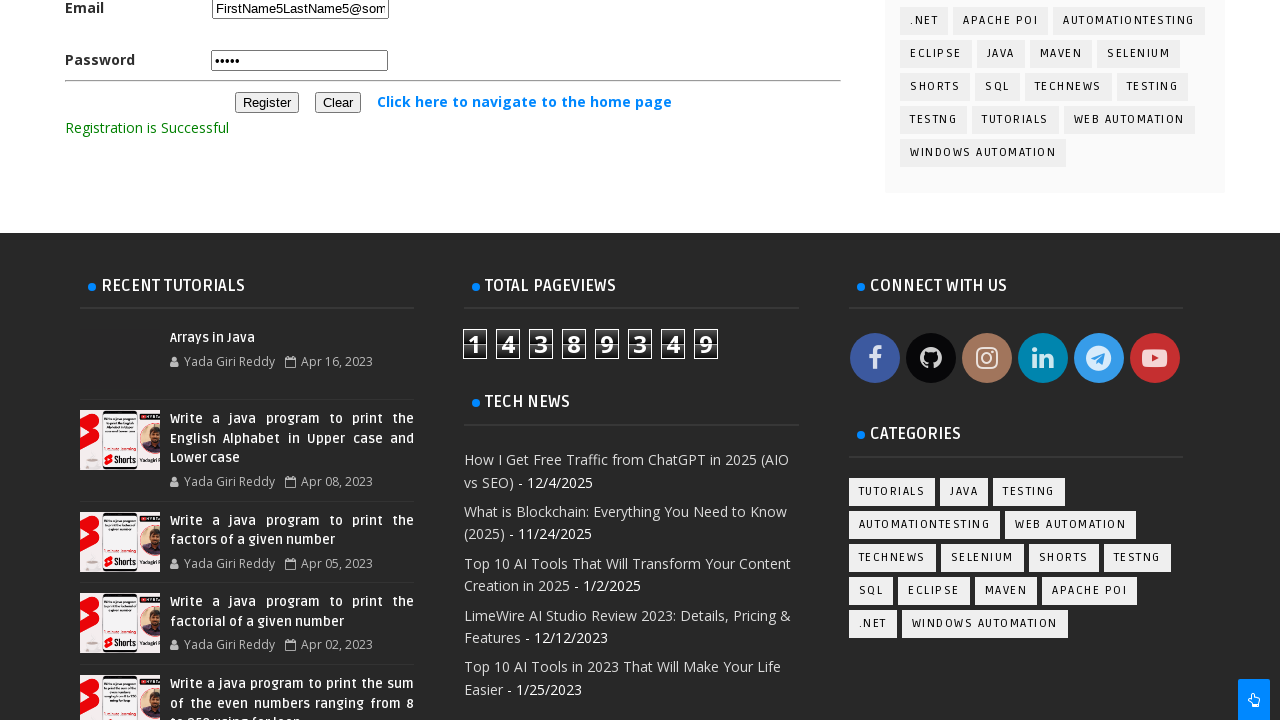

Clicked register button to submit form at (266, 102) on #registerbtn
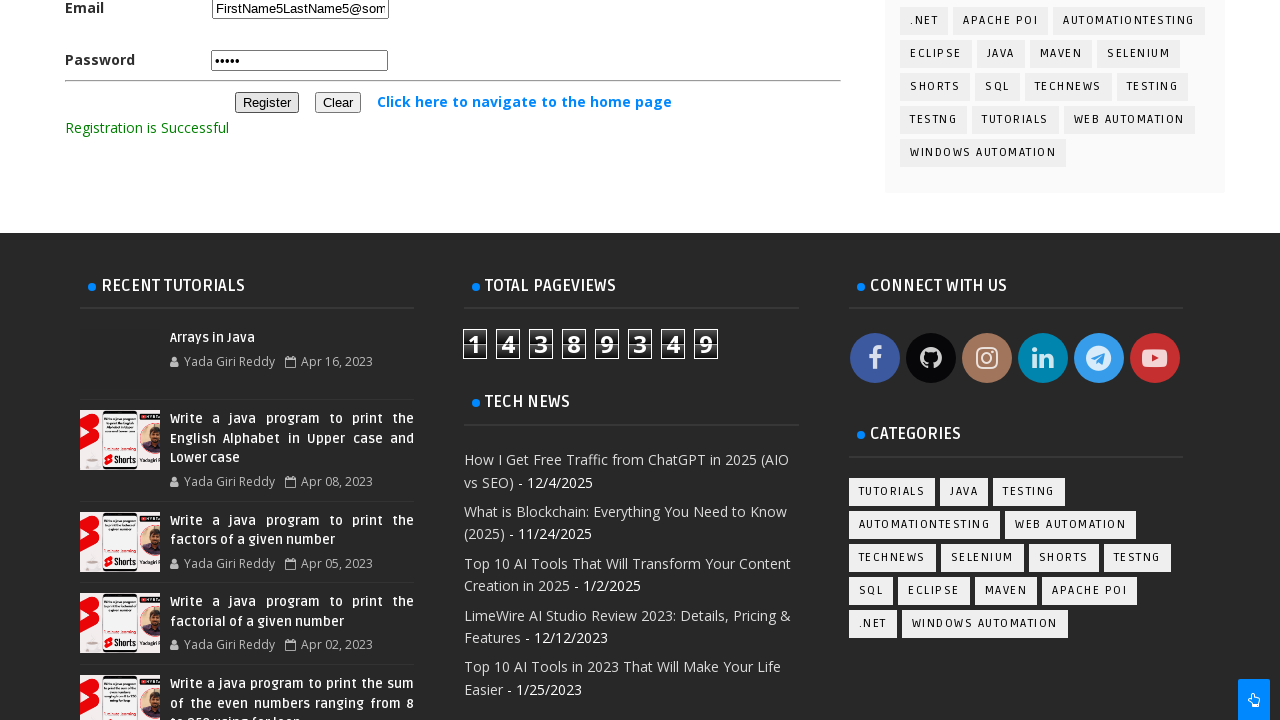

Waited for registration to process (iteration 5 complete)
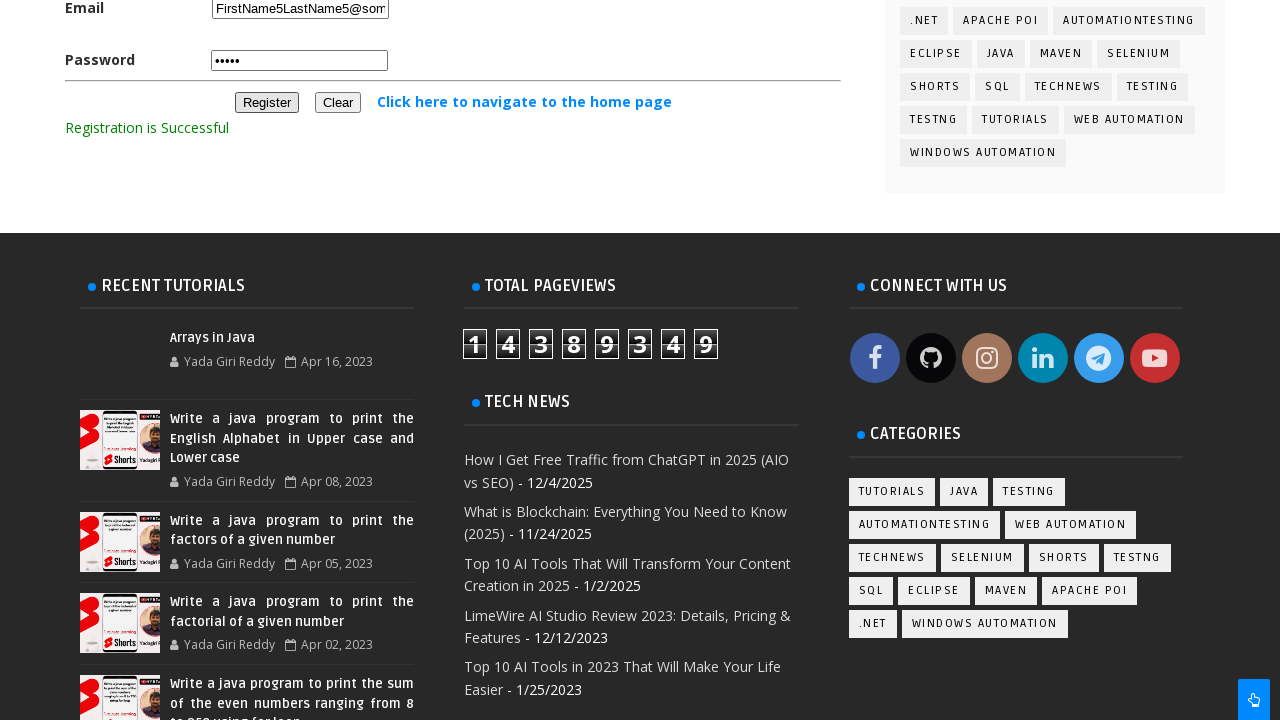

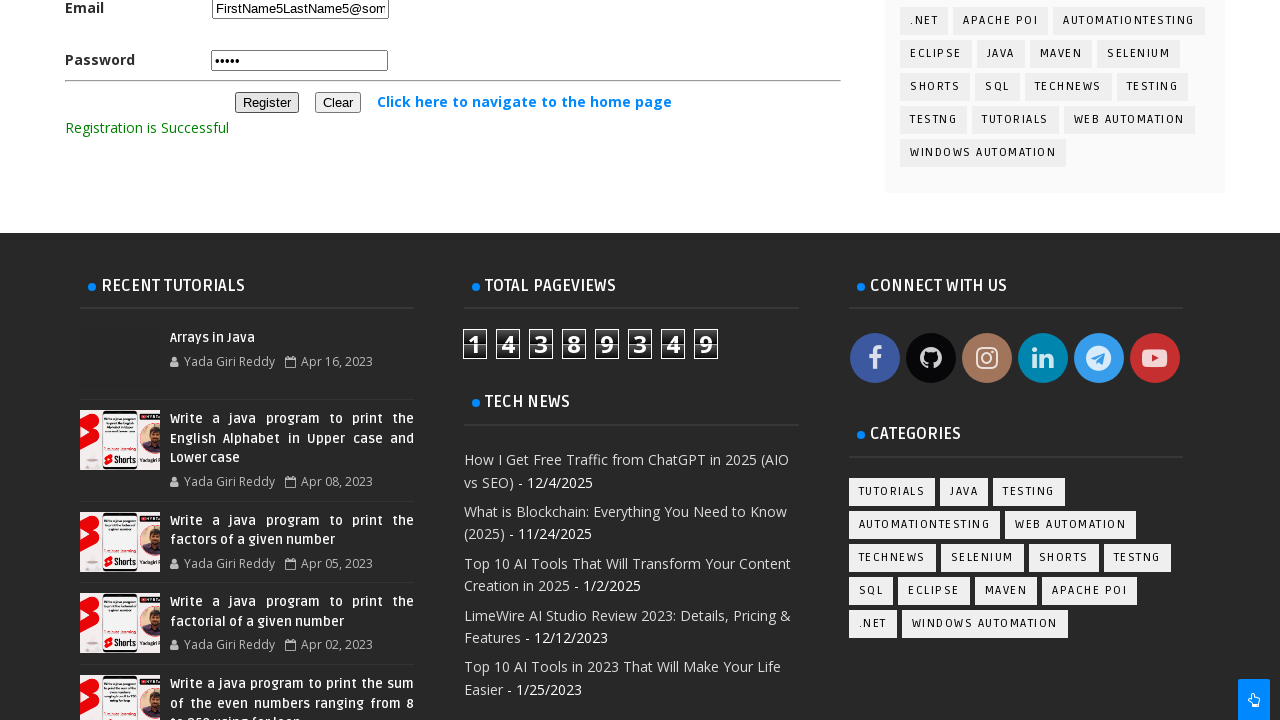